Navigates to an online grocery store and adds specific items (Cucumber and Brocolli) to the cart by finding them in the product list and clicking their add buttons

Starting URL: https://rahulshettyacademy.com/seleniumPractise/

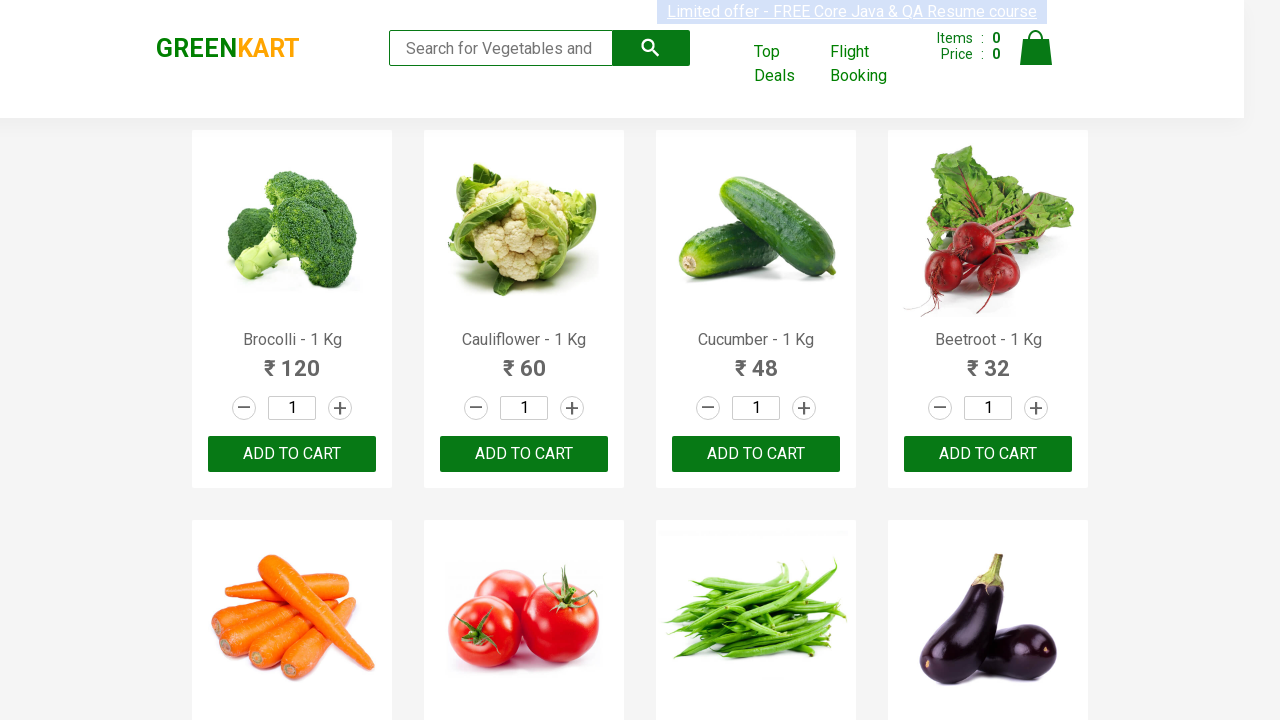

Retrieved all product names from the grocery store page
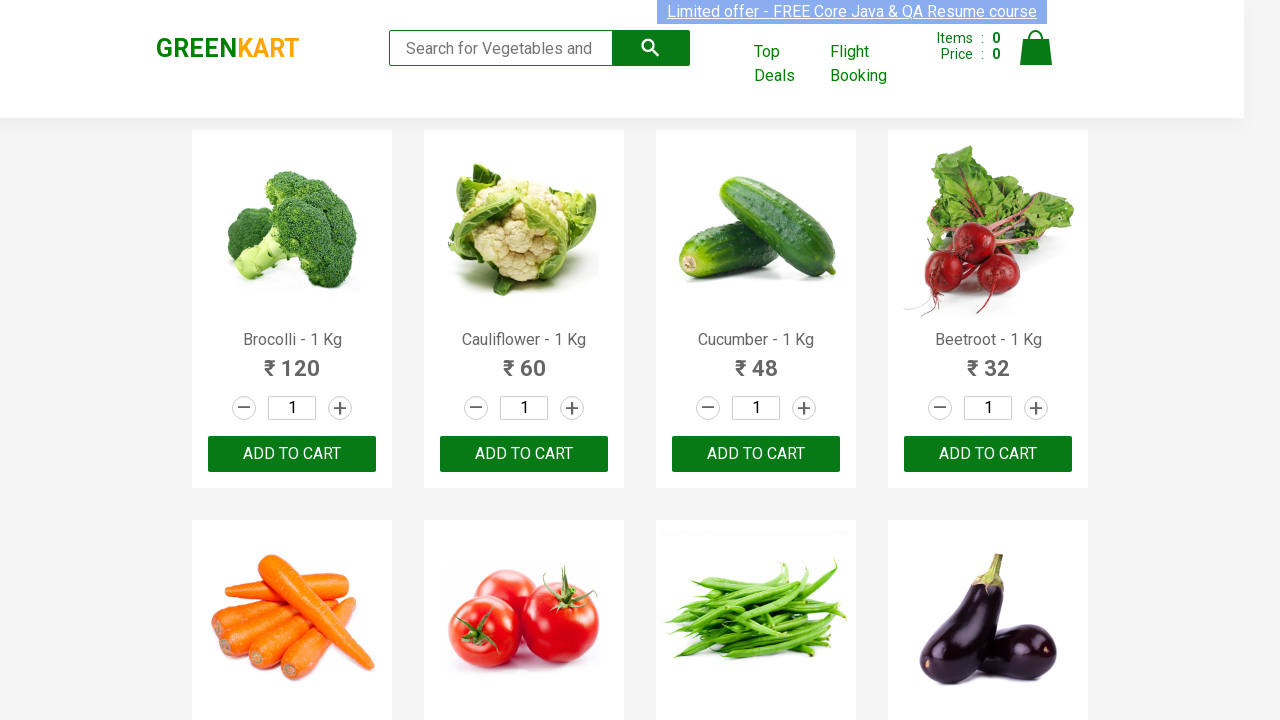

Defined items to add to cart: Cucumber and Brocolli
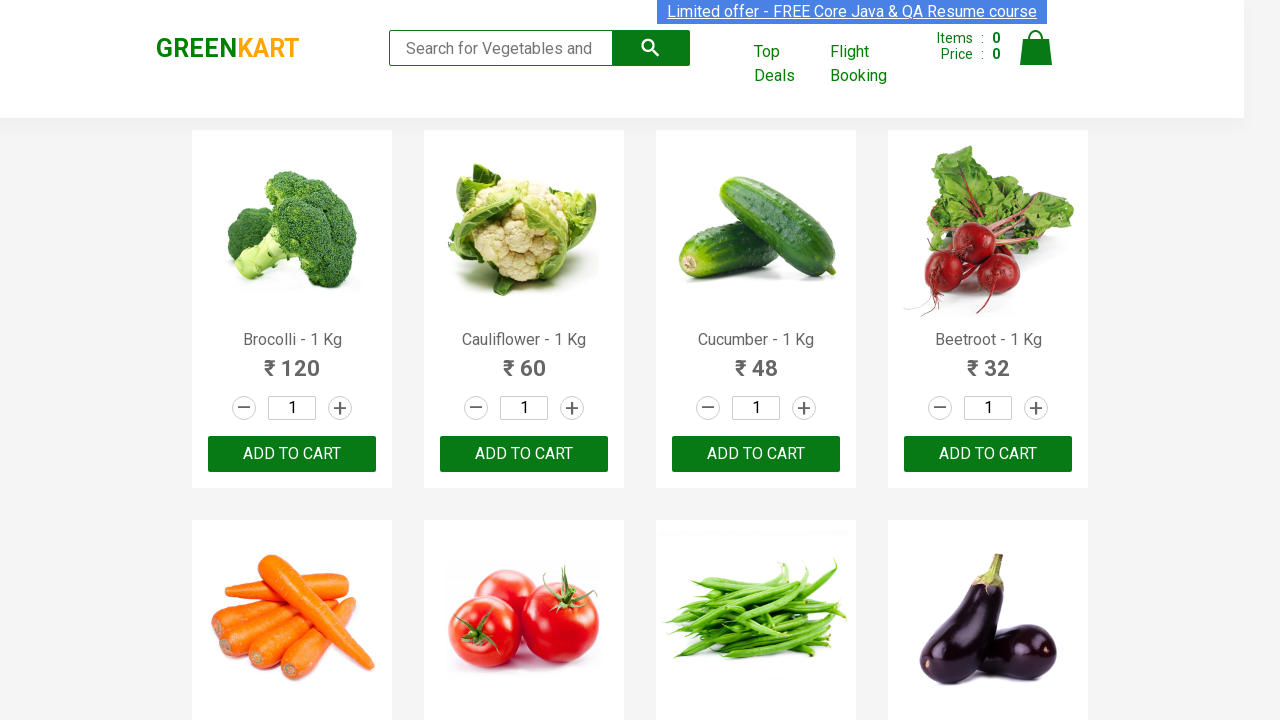

Retrieved product text at index 0
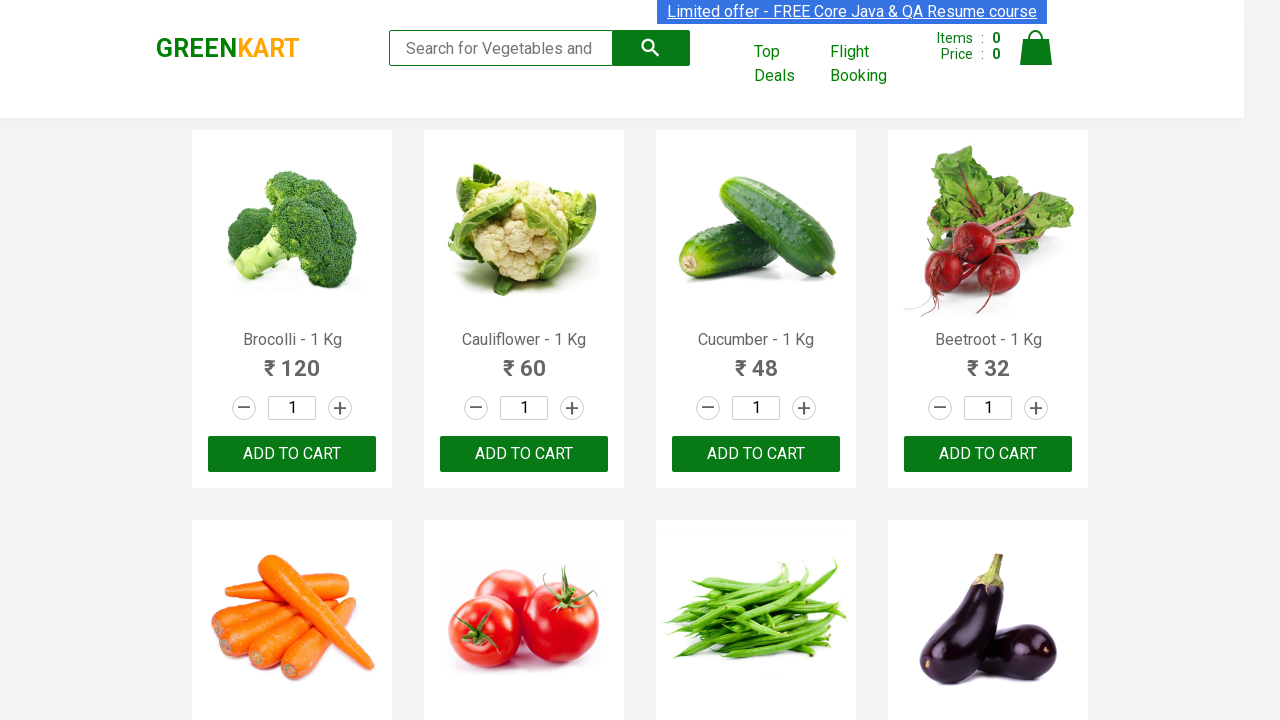

Extracted and formatted product name: Brocolli
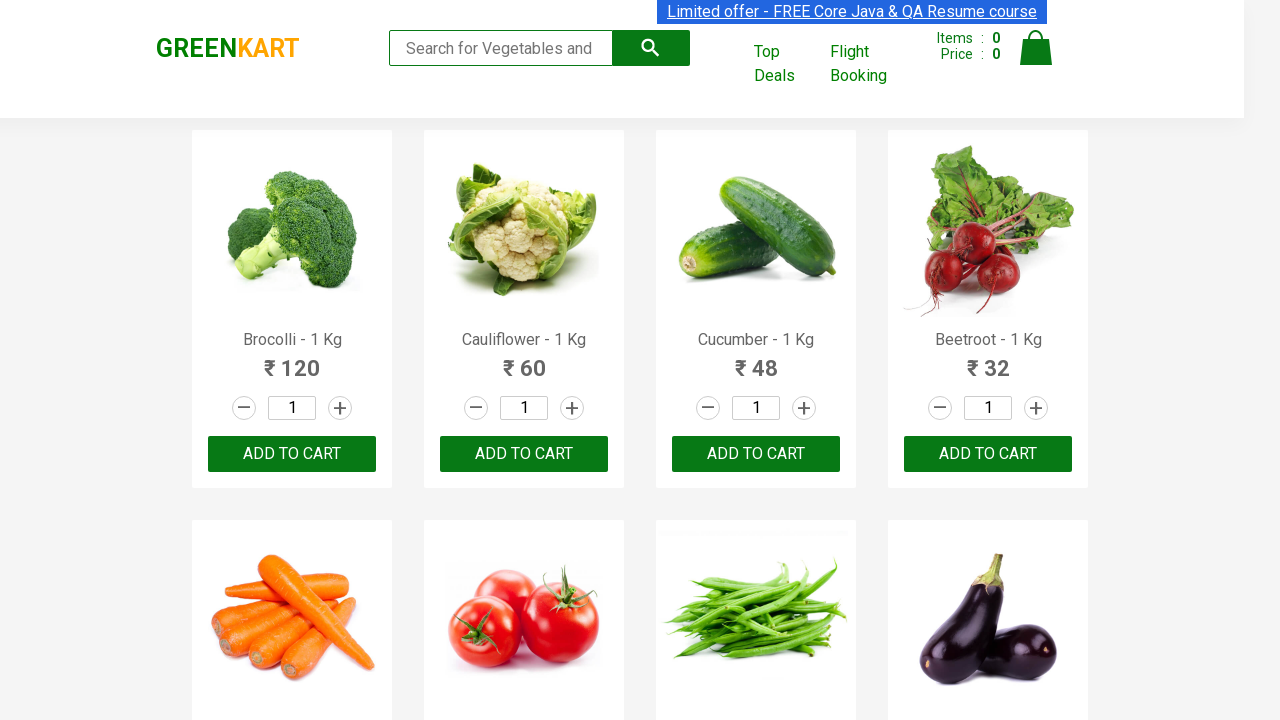

Clicked add to cart button for Brocolli at (292, 454) on xpath=//div[@class='product-action']/button >> nth=0
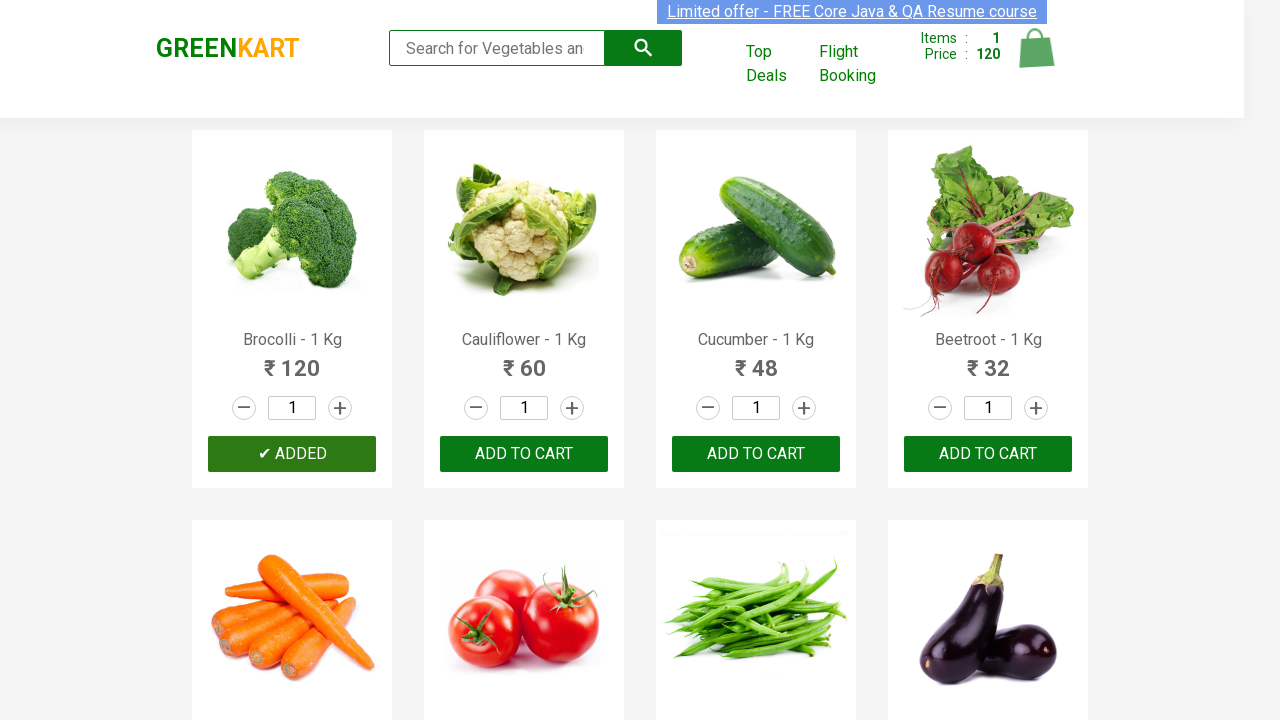

Retrieved product text at index 1
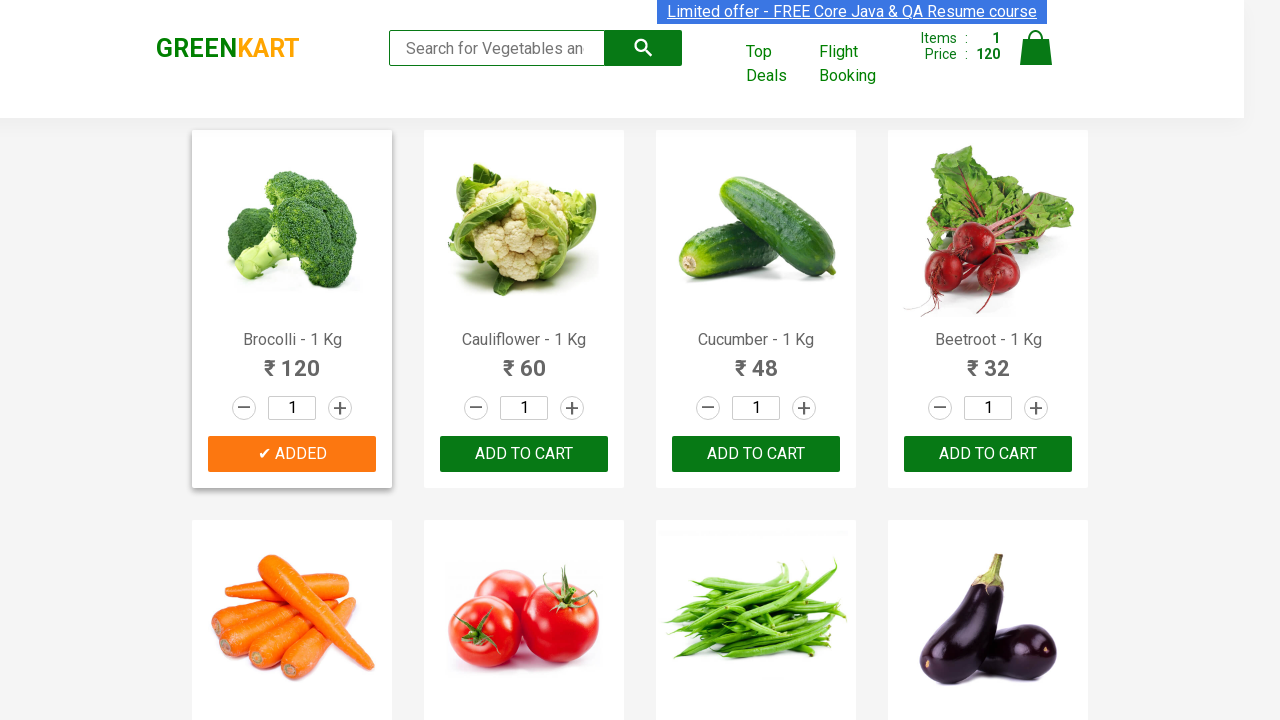

Extracted and formatted product name: Cauliflower
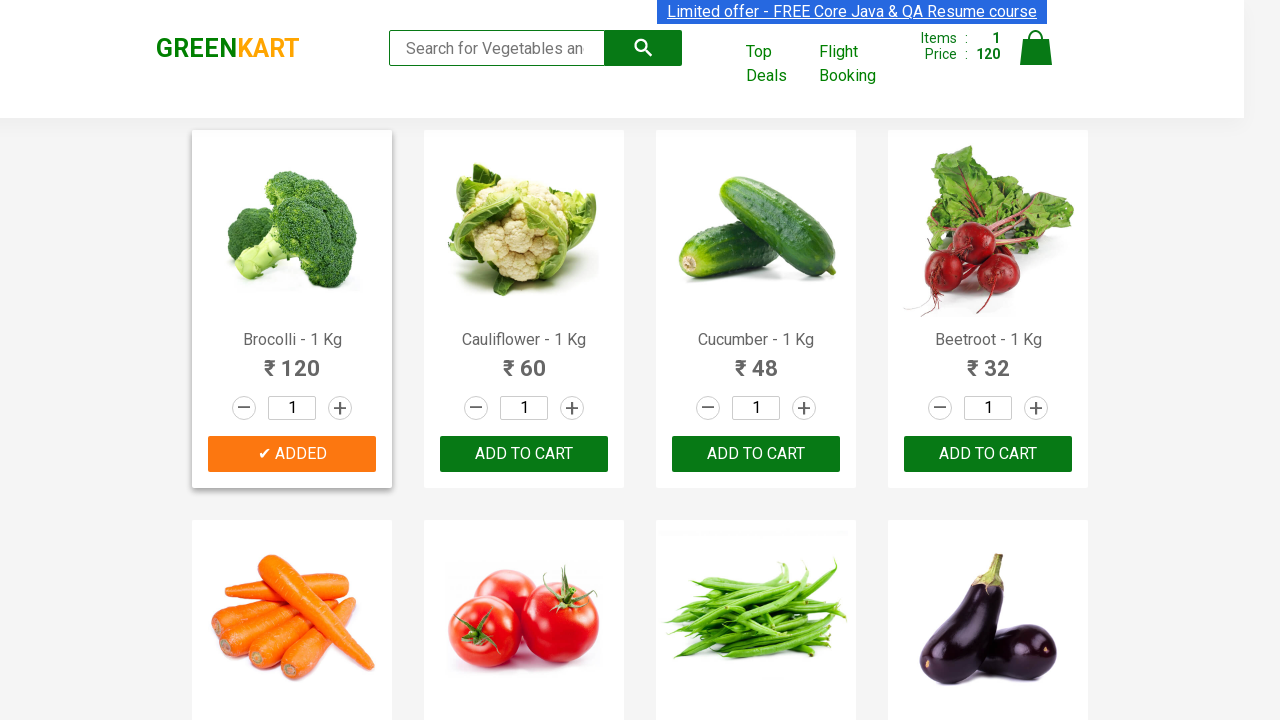

Retrieved product text at index 2
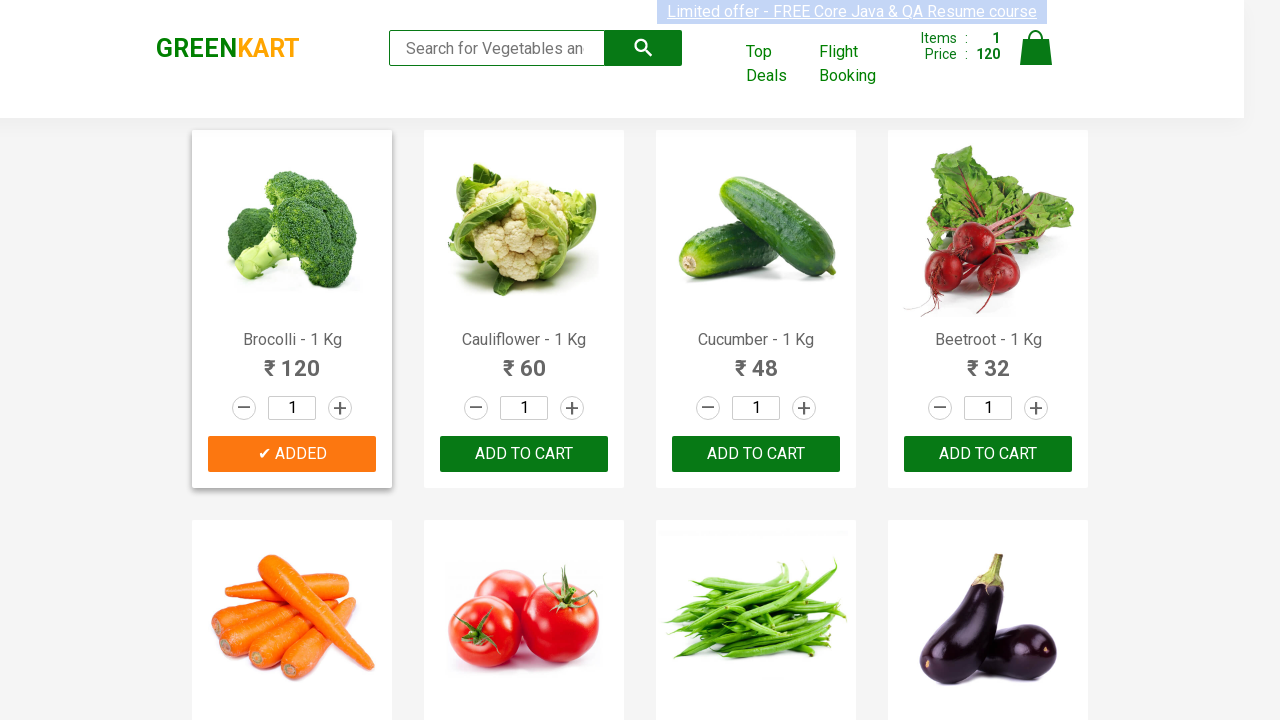

Extracted and formatted product name: Cucumber
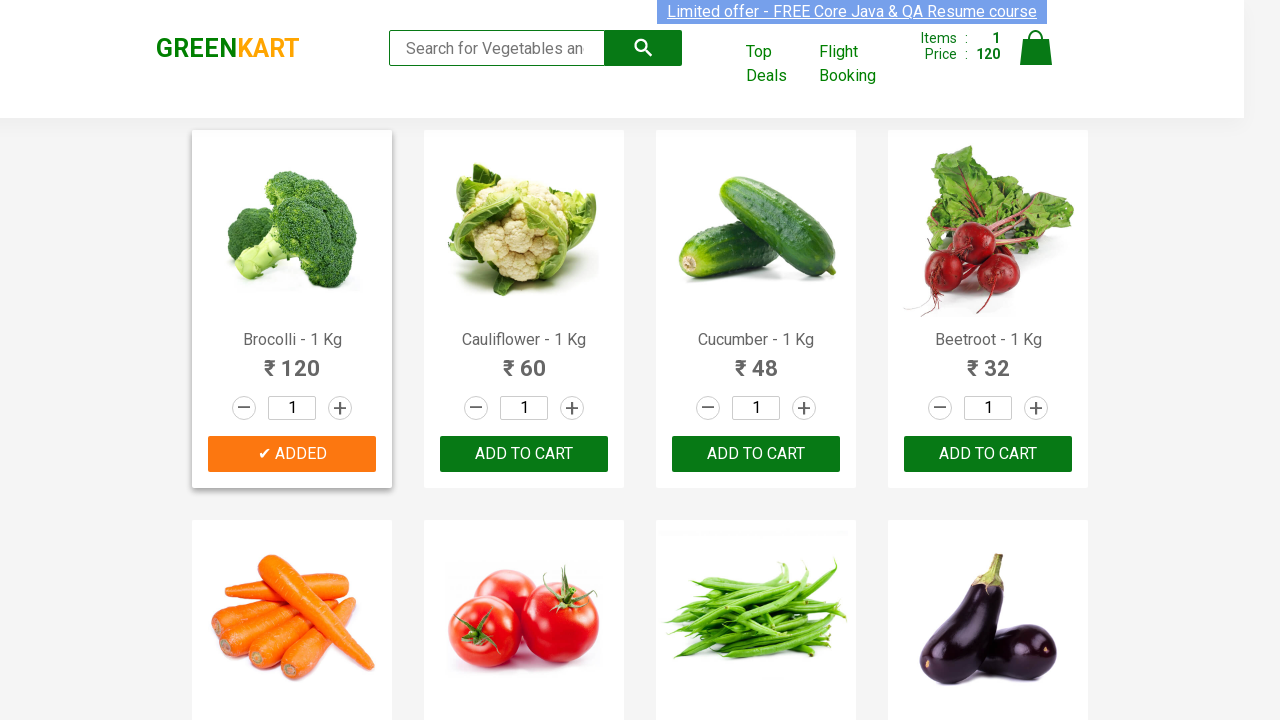

Clicked add to cart button for Cucumber at (756, 454) on xpath=//div[@class='product-action']/button >> nth=2
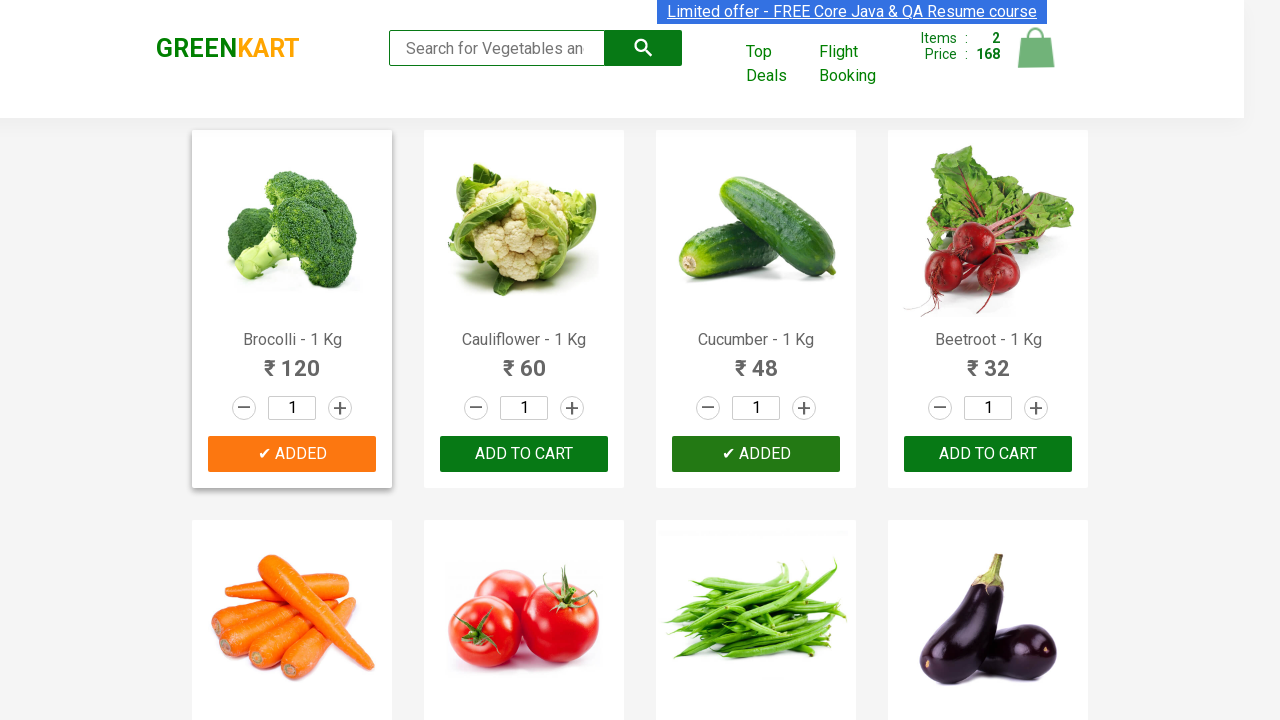

Retrieved product text at index 3
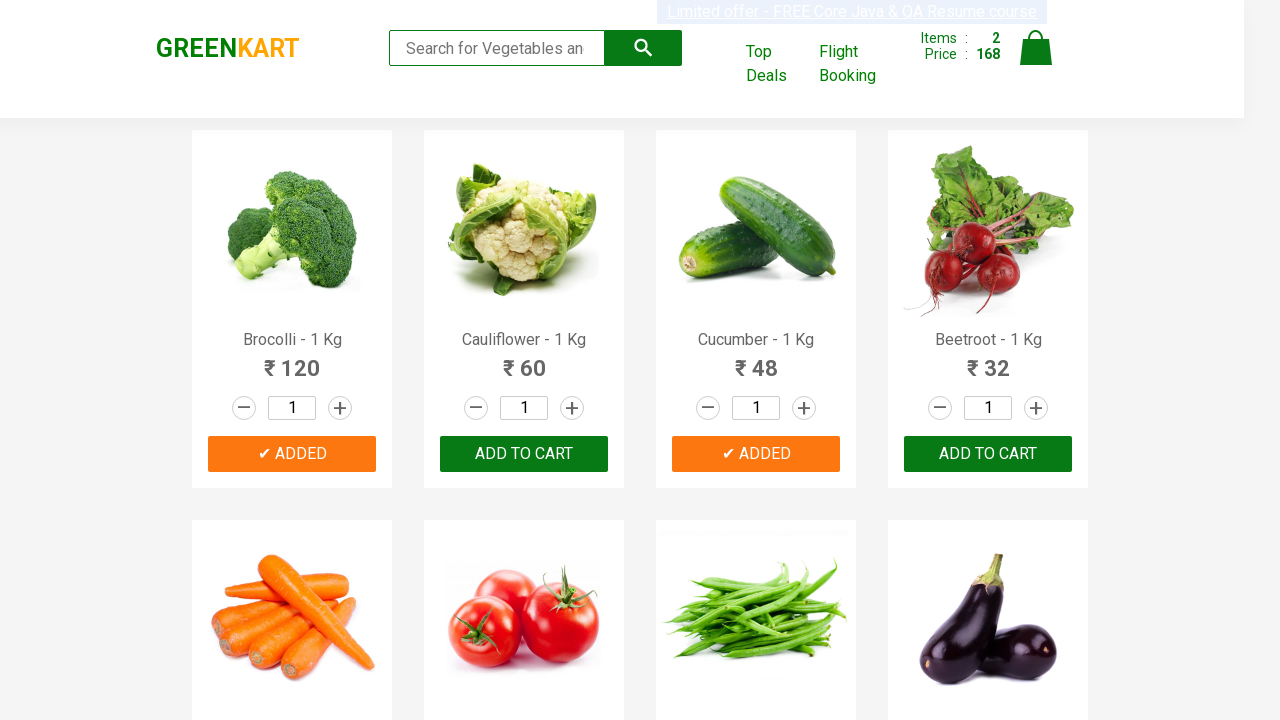

Extracted and formatted product name: Beetroot
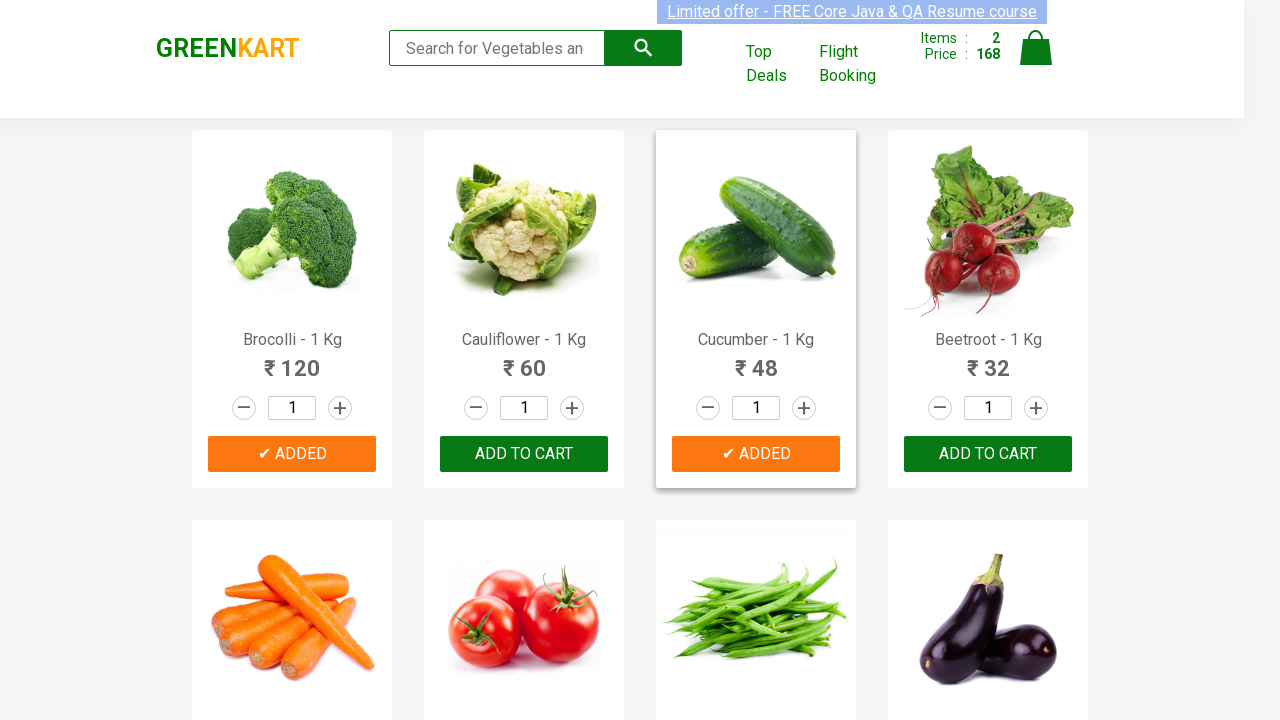

Retrieved product text at index 4
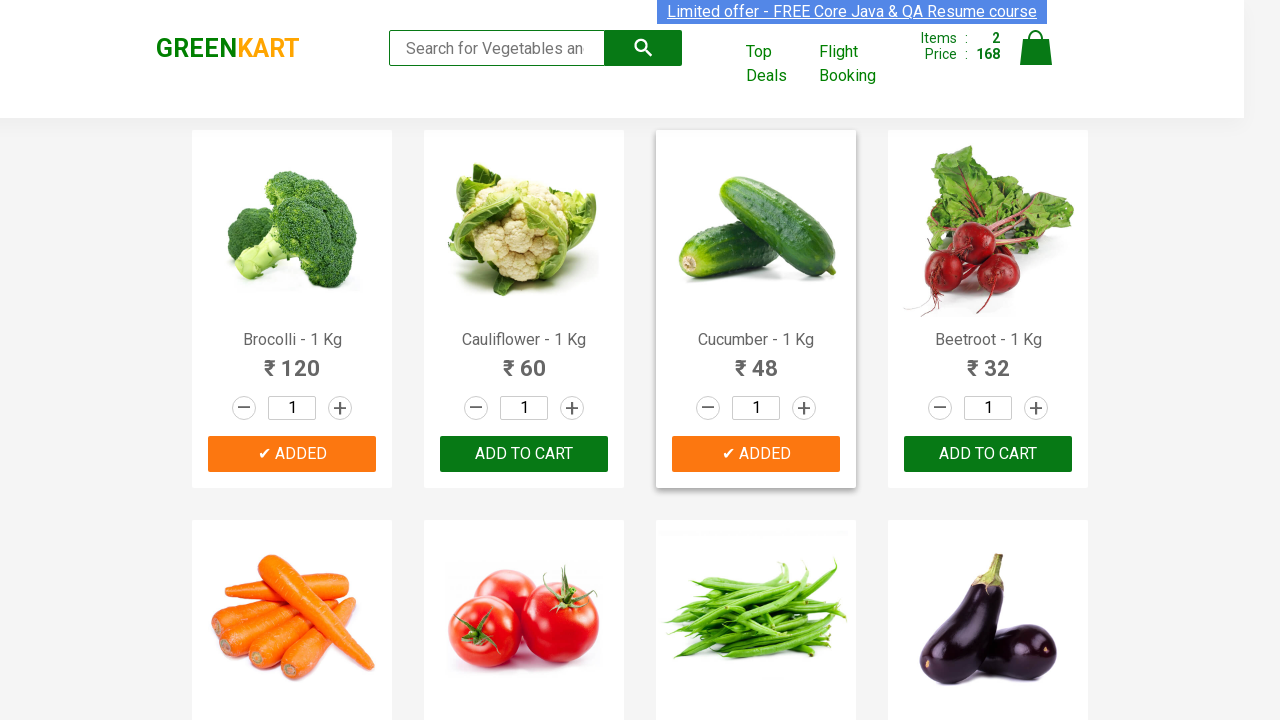

Extracted and formatted product name: Carrot
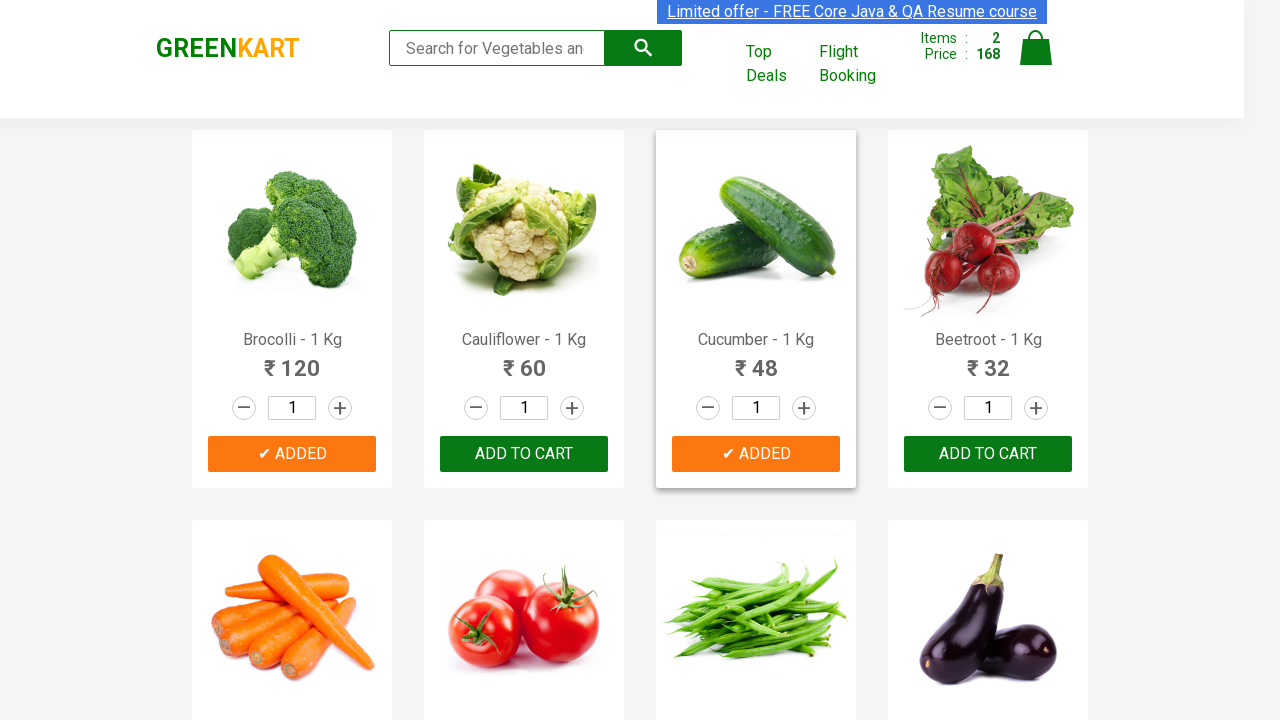

Retrieved product text at index 5
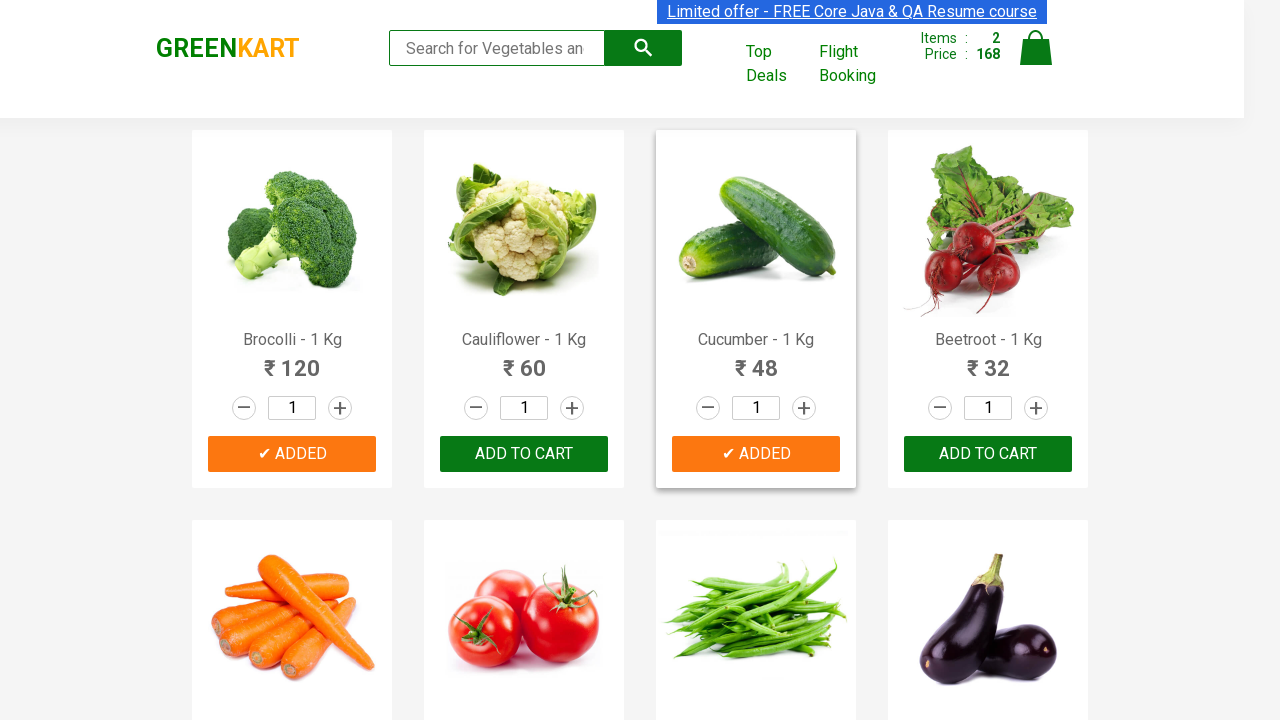

Extracted and formatted product name: Tomato
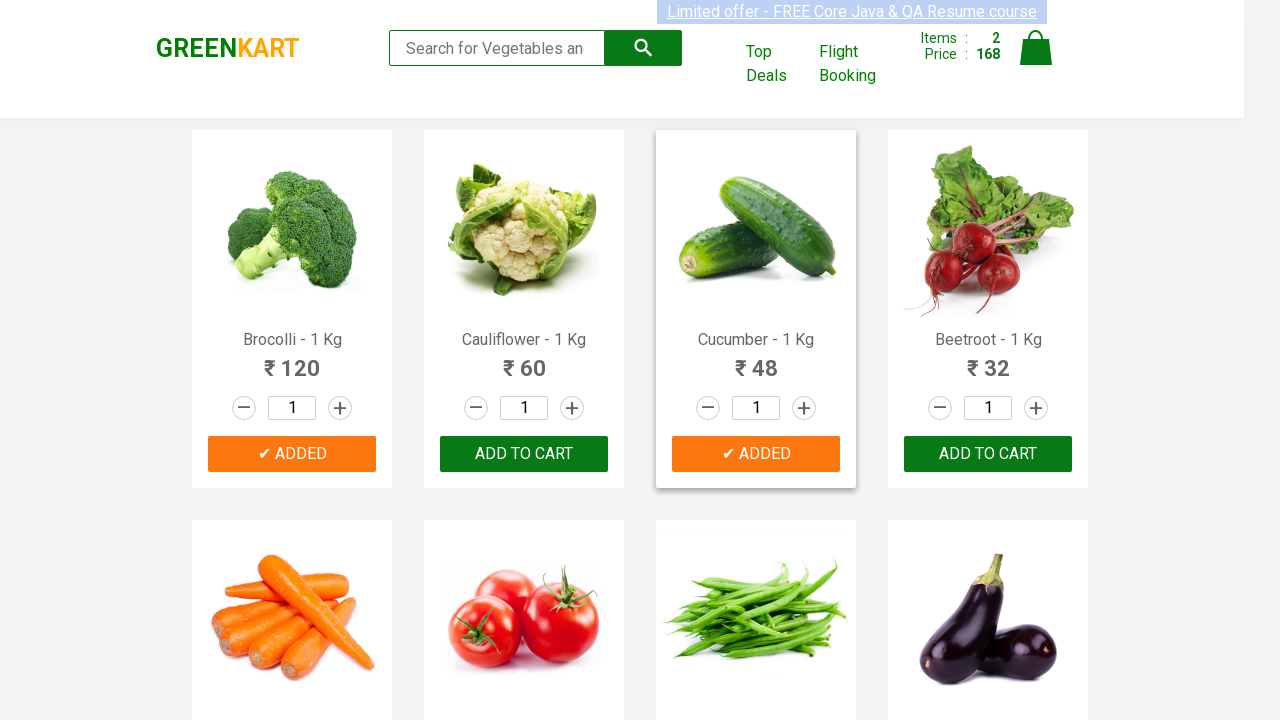

Retrieved product text at index 6
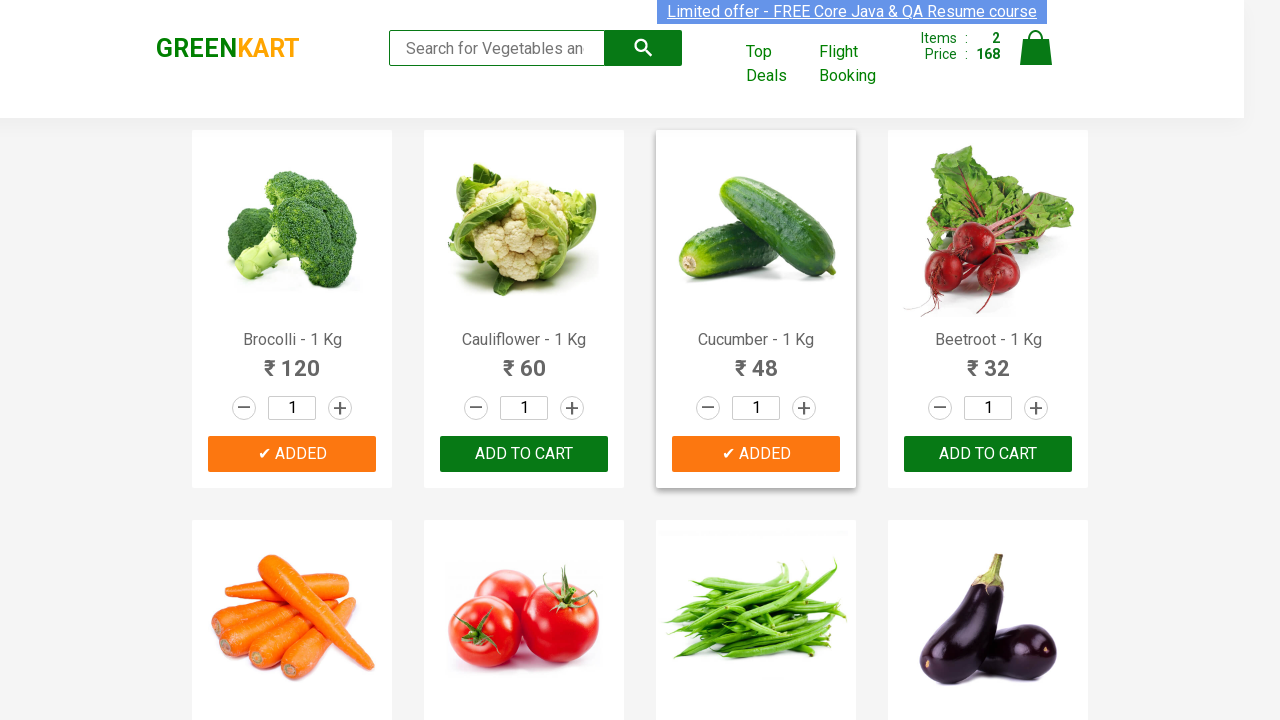

Extracted and formatted product name: Beans
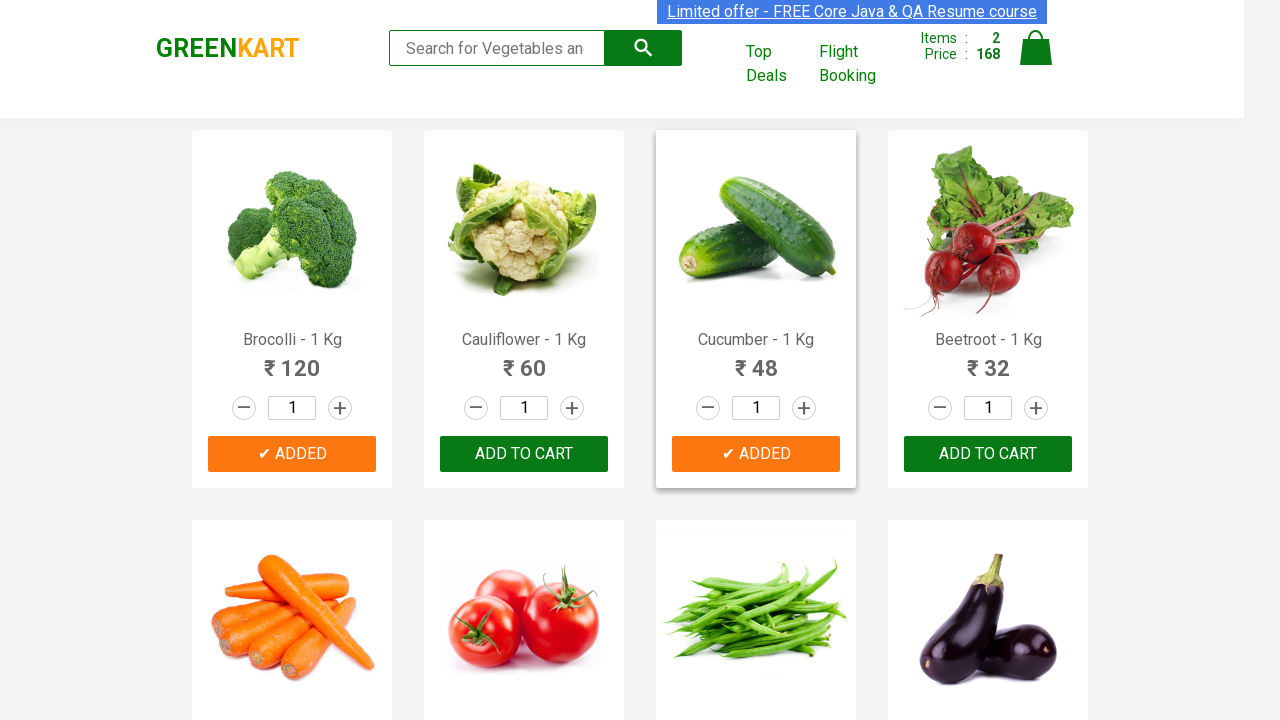

Retrieved product text at index 7
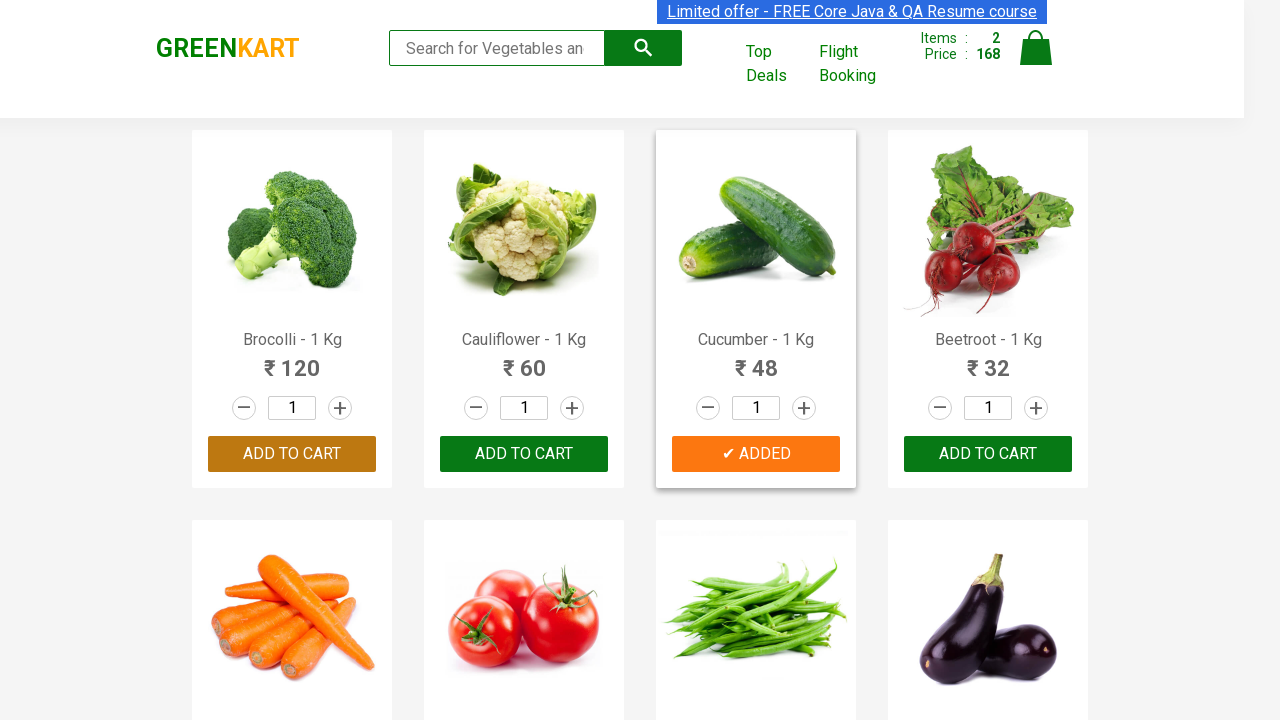

Extracted and formatted product name: Brinjal
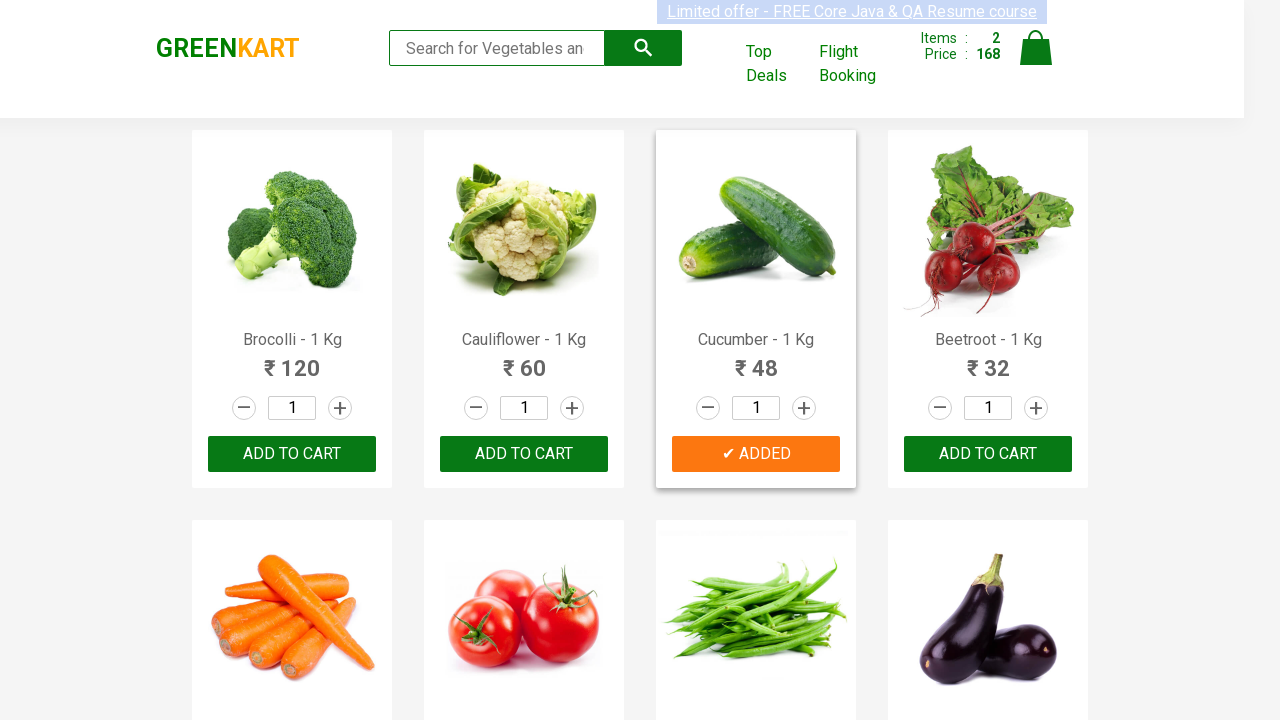

Retrieved product text at index 8
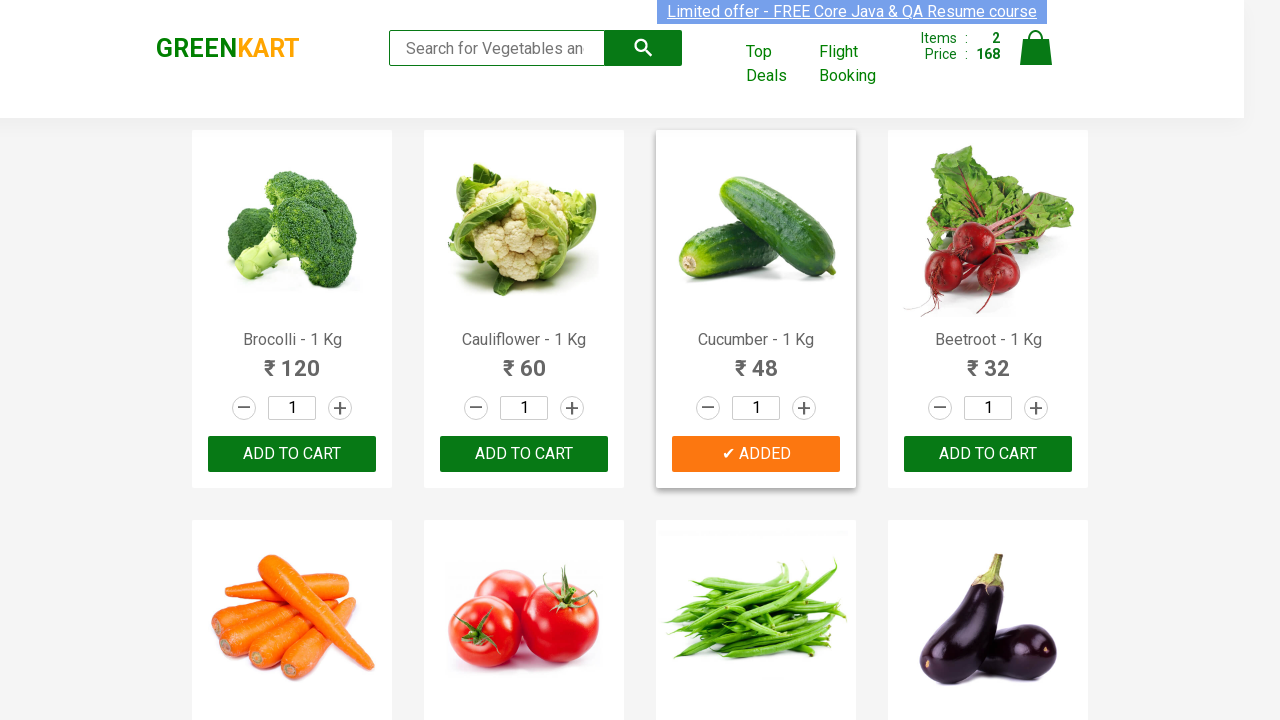

Extracted and formatted product name: Capsicum
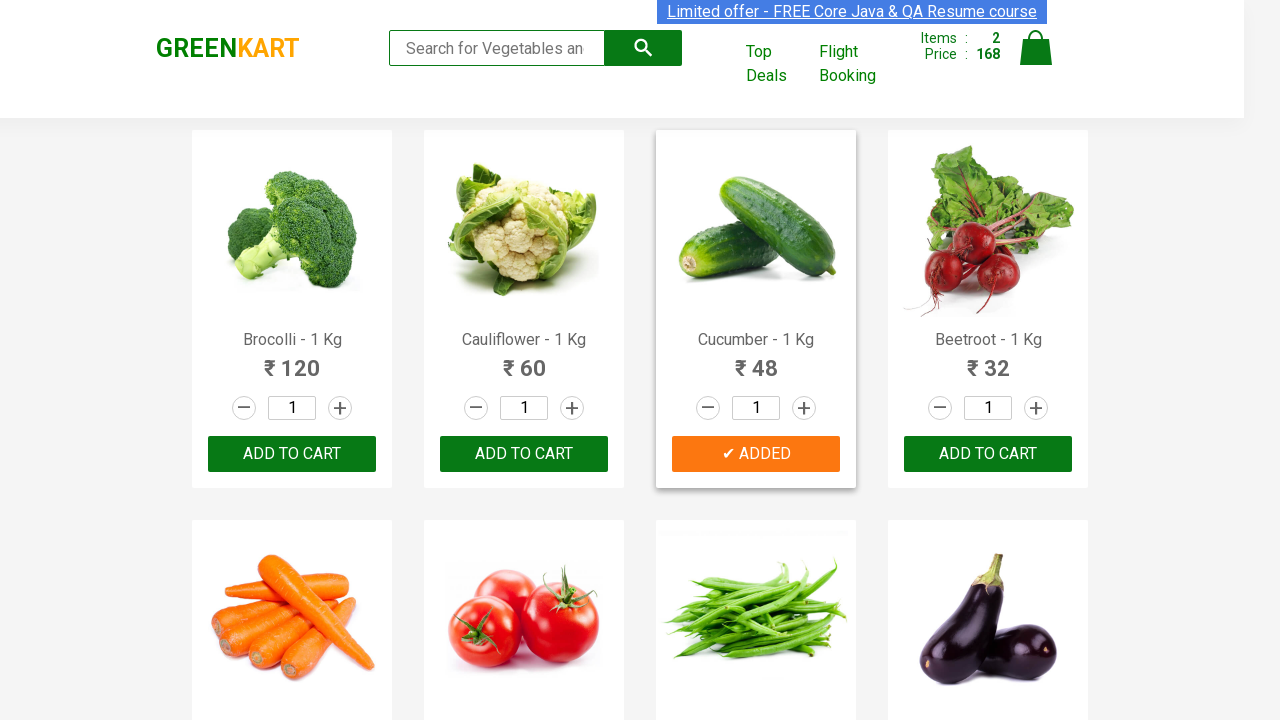

Retrieved product text at index 9
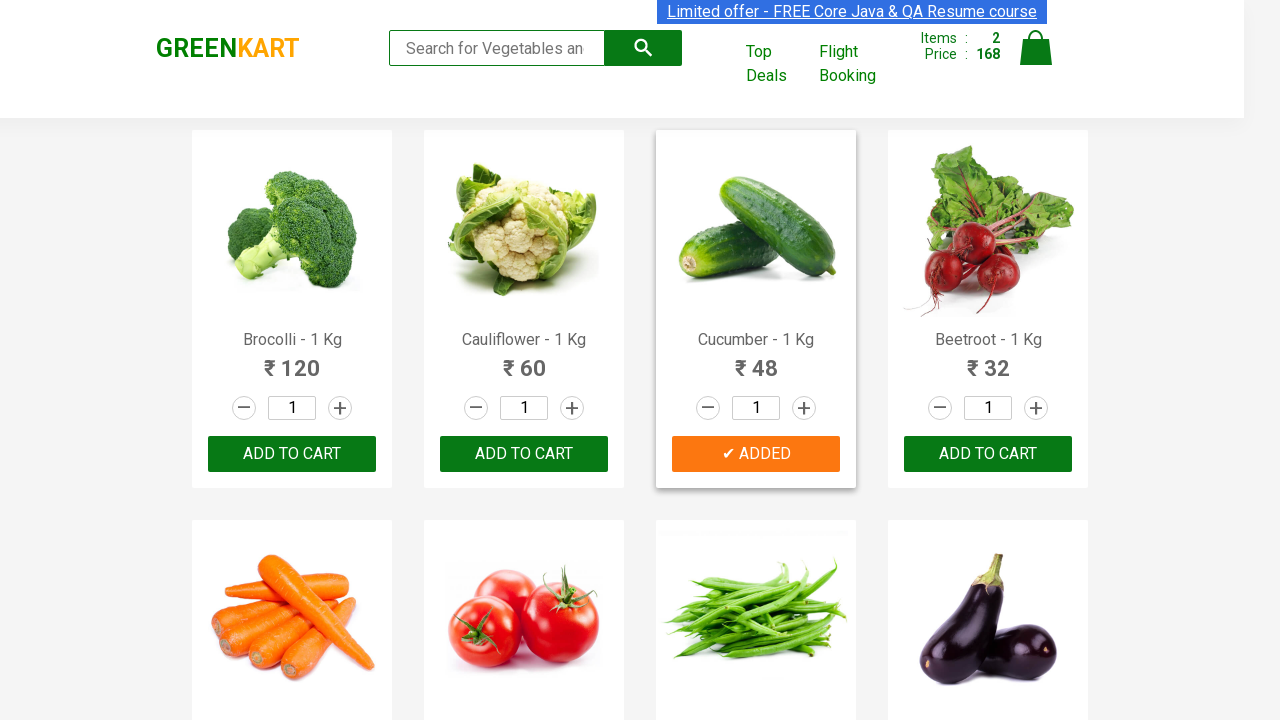

Extracted and formatted product name: Mushroom
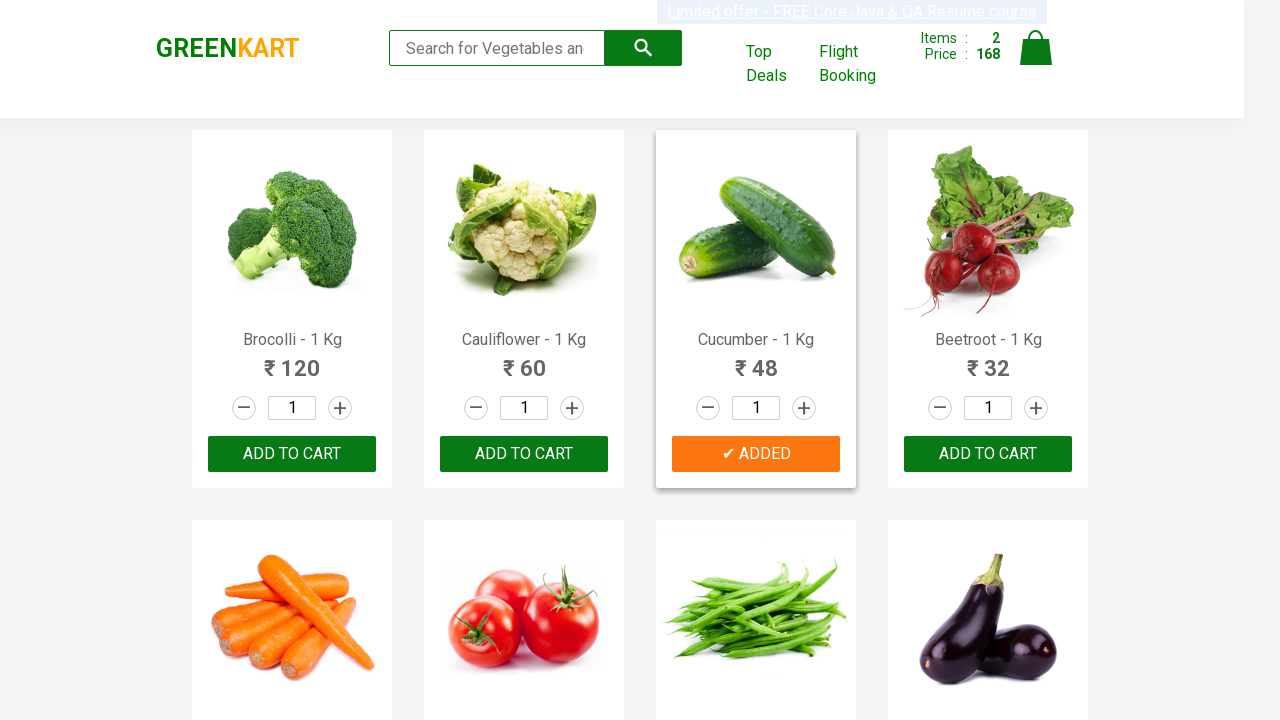

Retrieved product text at index 10
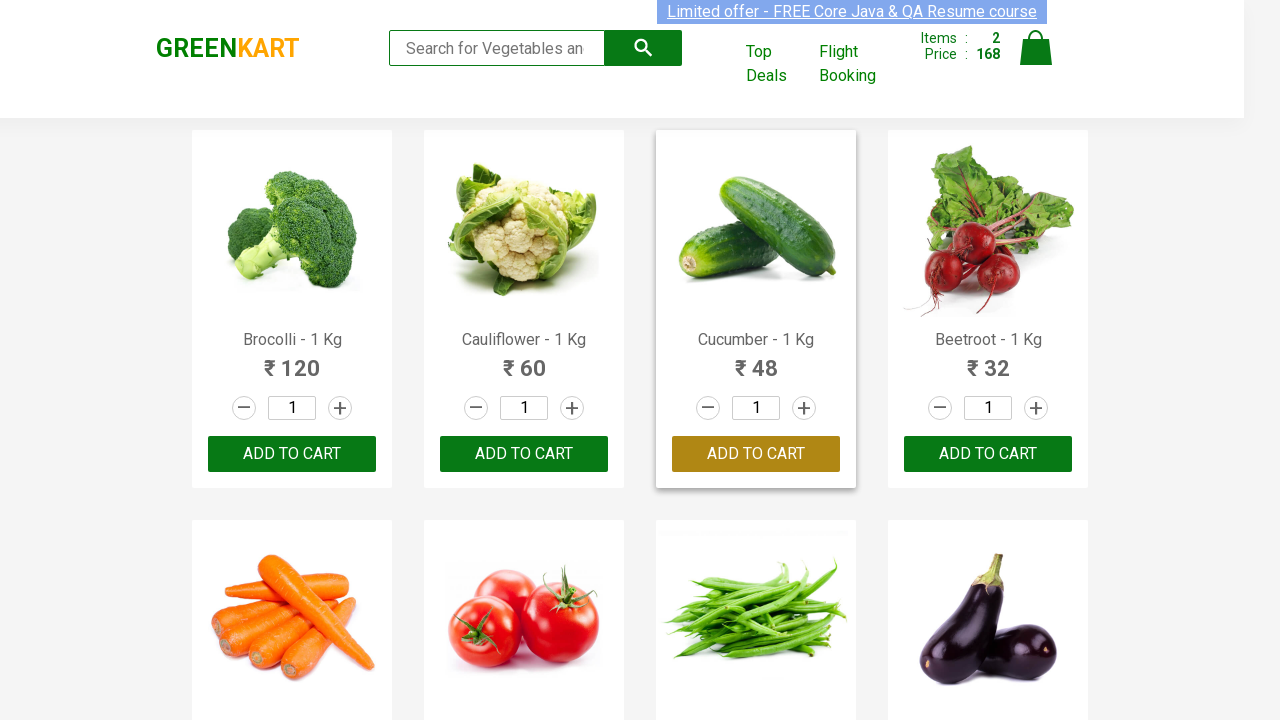

Extracted and formatted product name: Potato
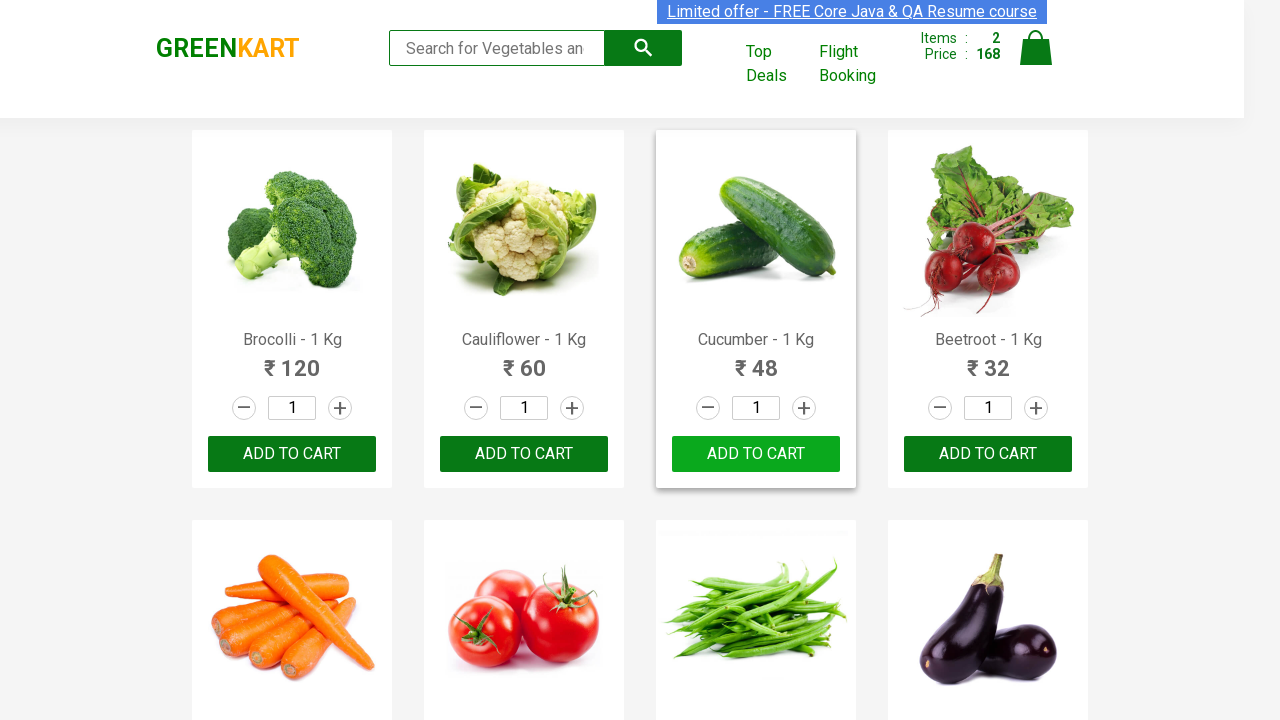

Retrieved product text at index 11
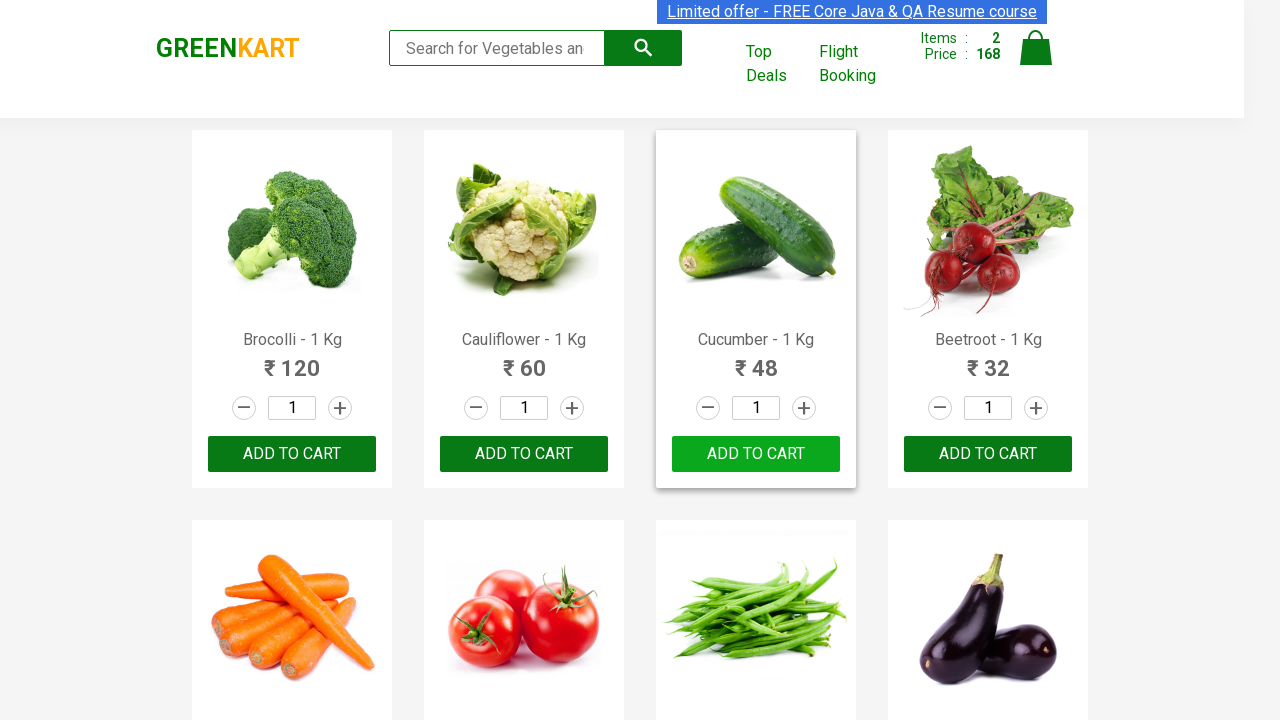

Extracted and formatted product name: Pumpkin
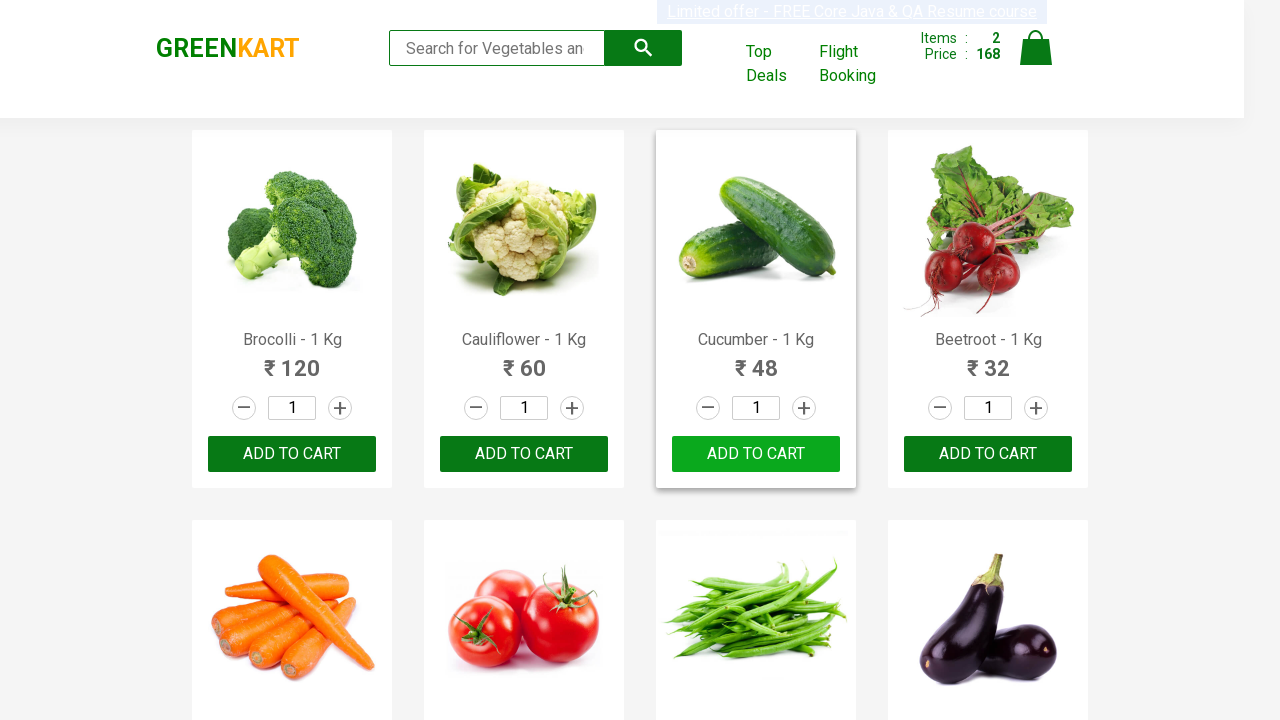

Retrieved product text at index 12
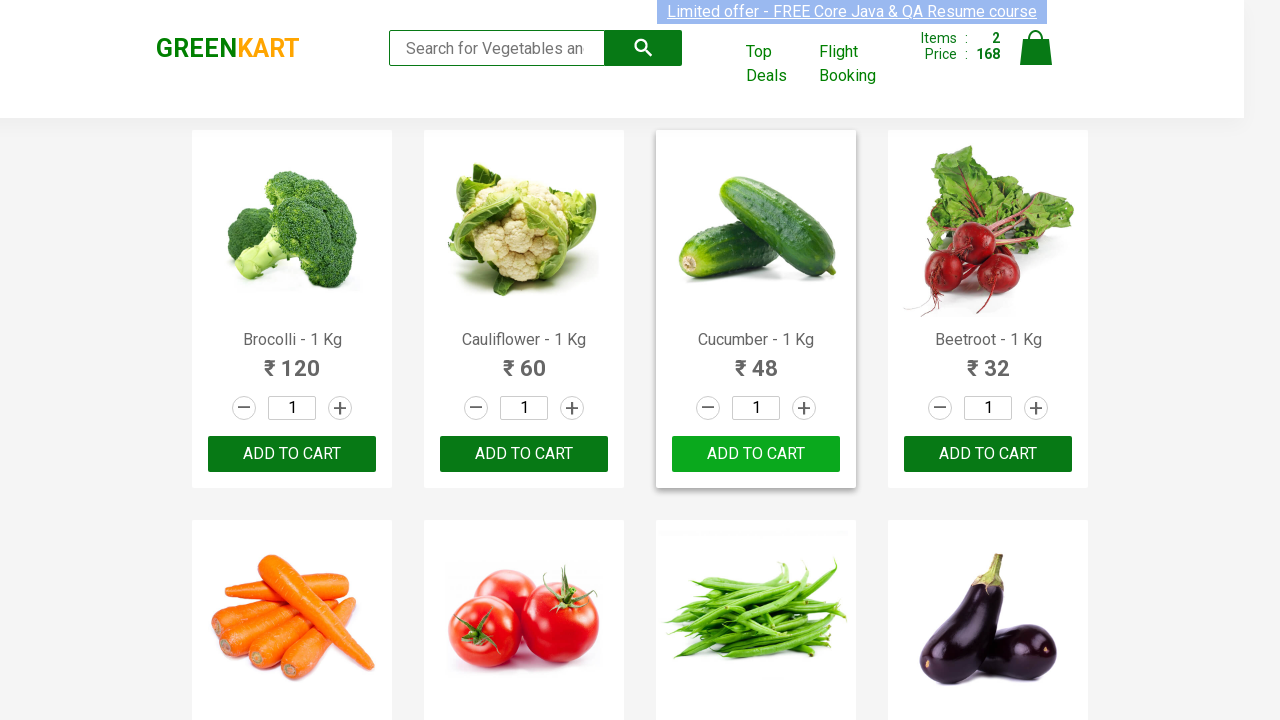

Extracted and formatted product name: Corn
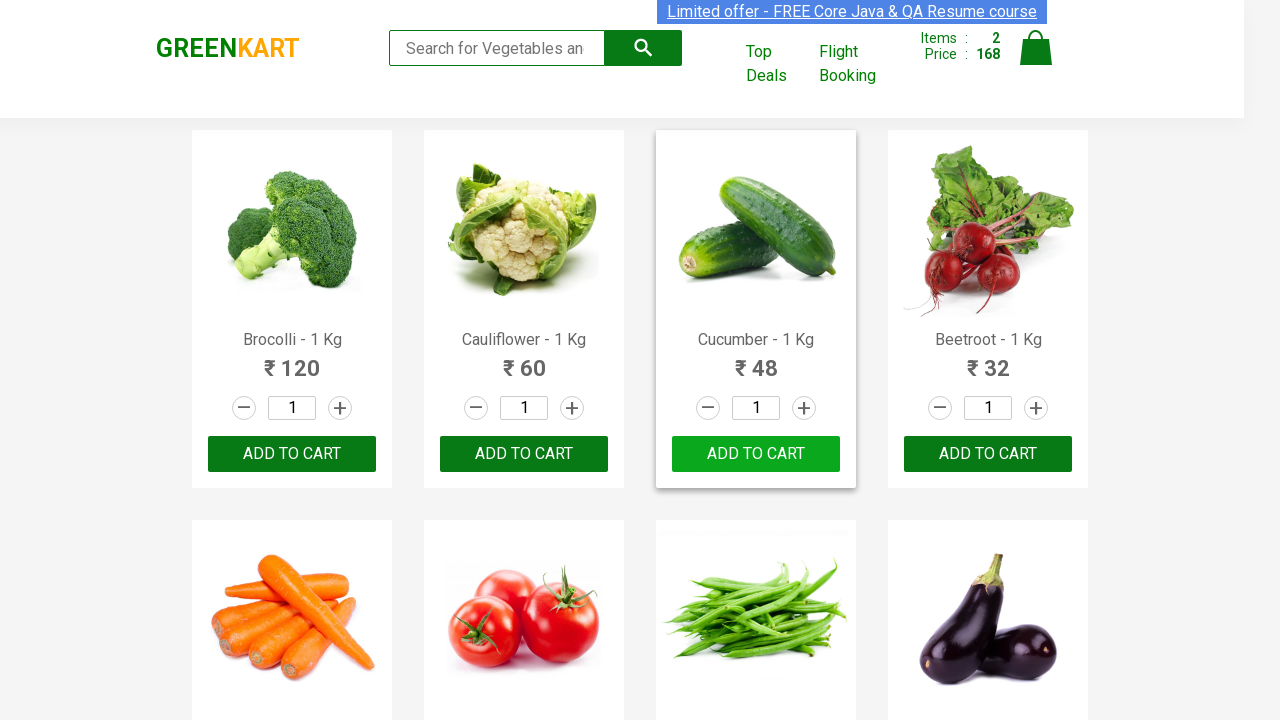

Retrieved product text at index 13
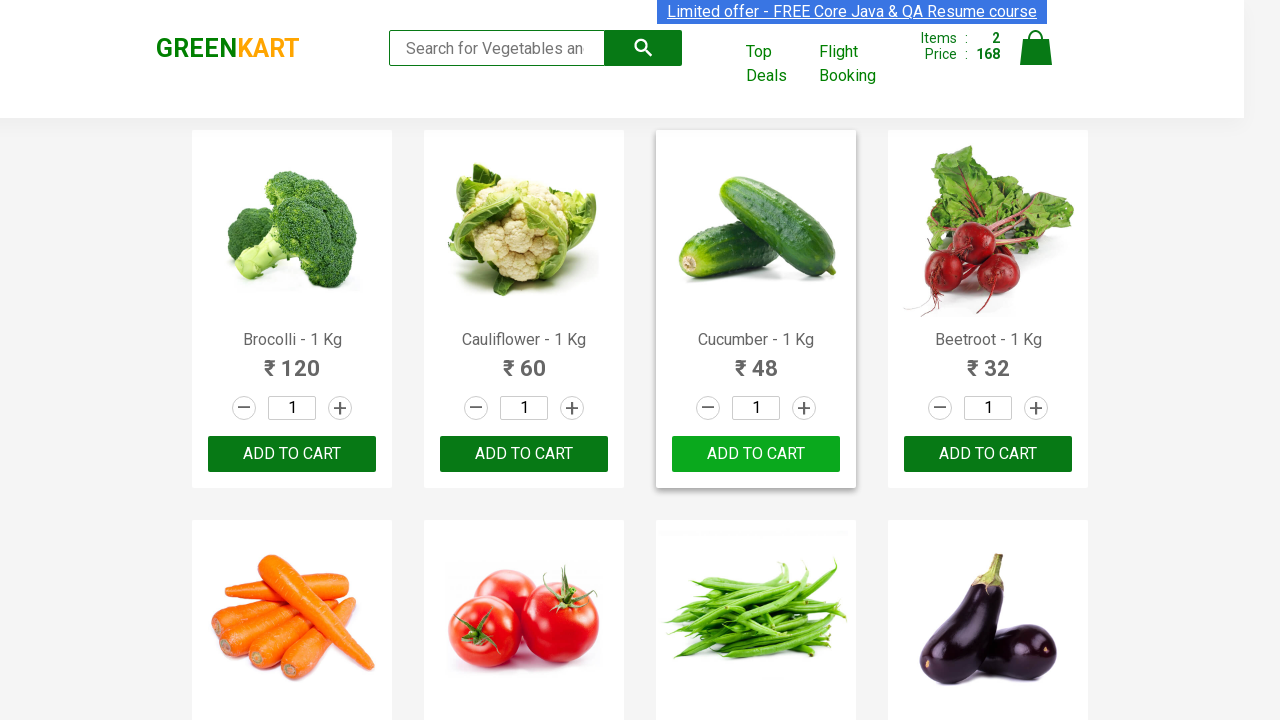

Extracted and formatted product name: Onion
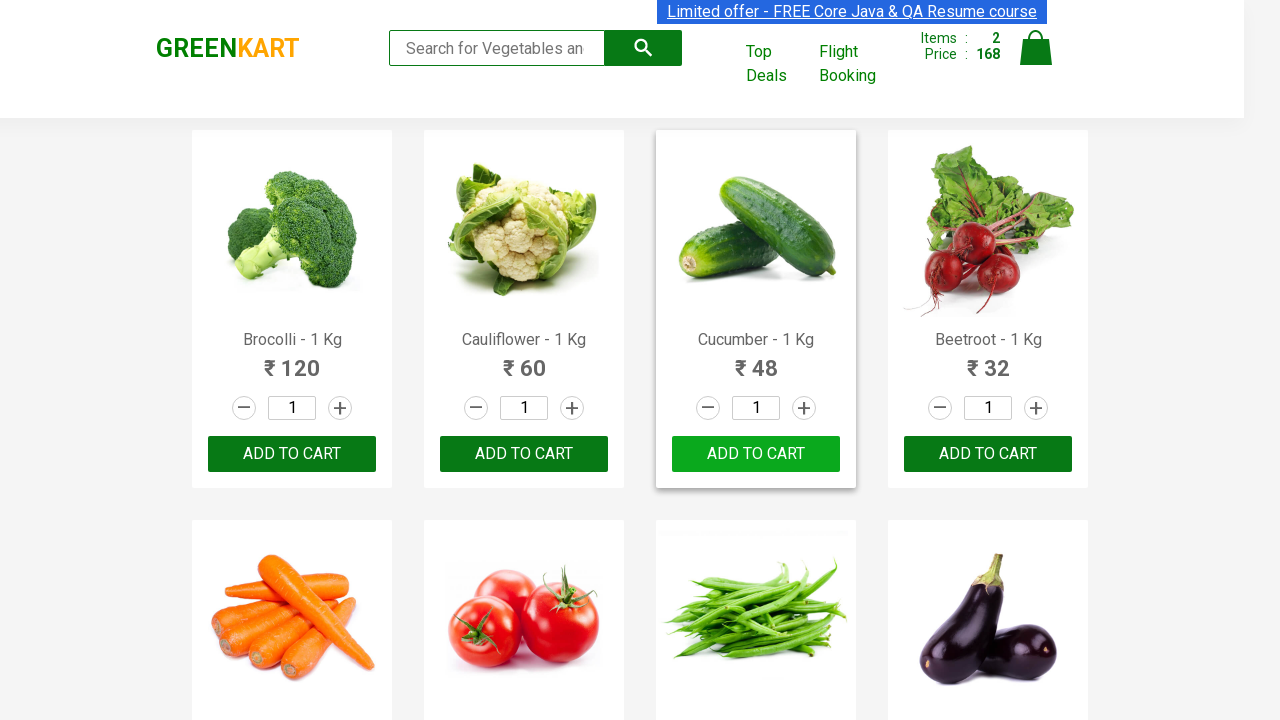

Retrieved product text at index 14
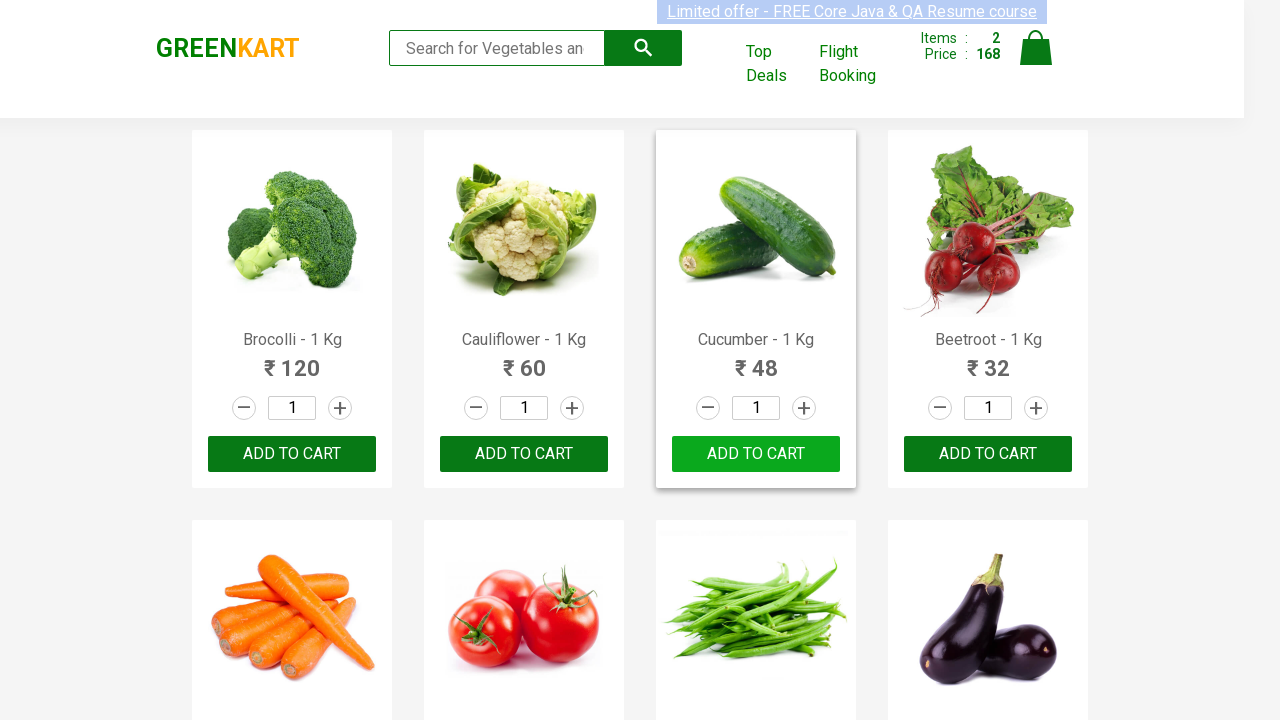

Extracted and formatted product name: Apple
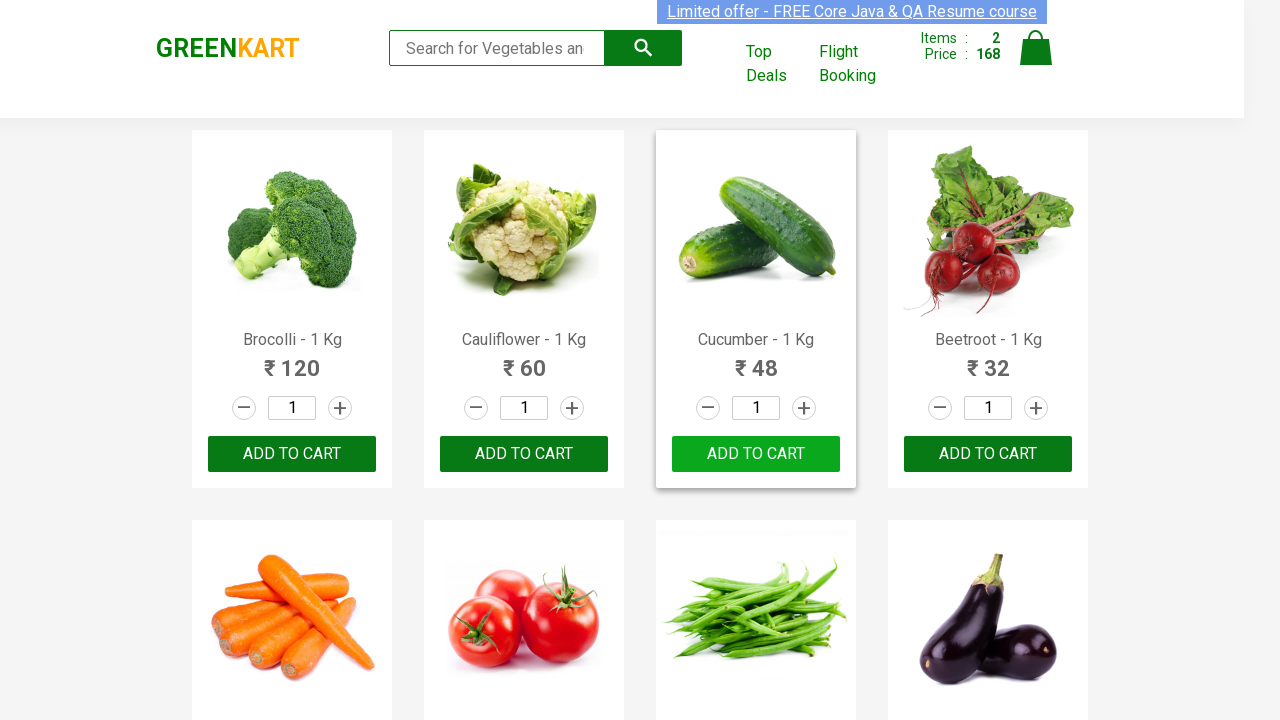

Retrieved product text at index 15
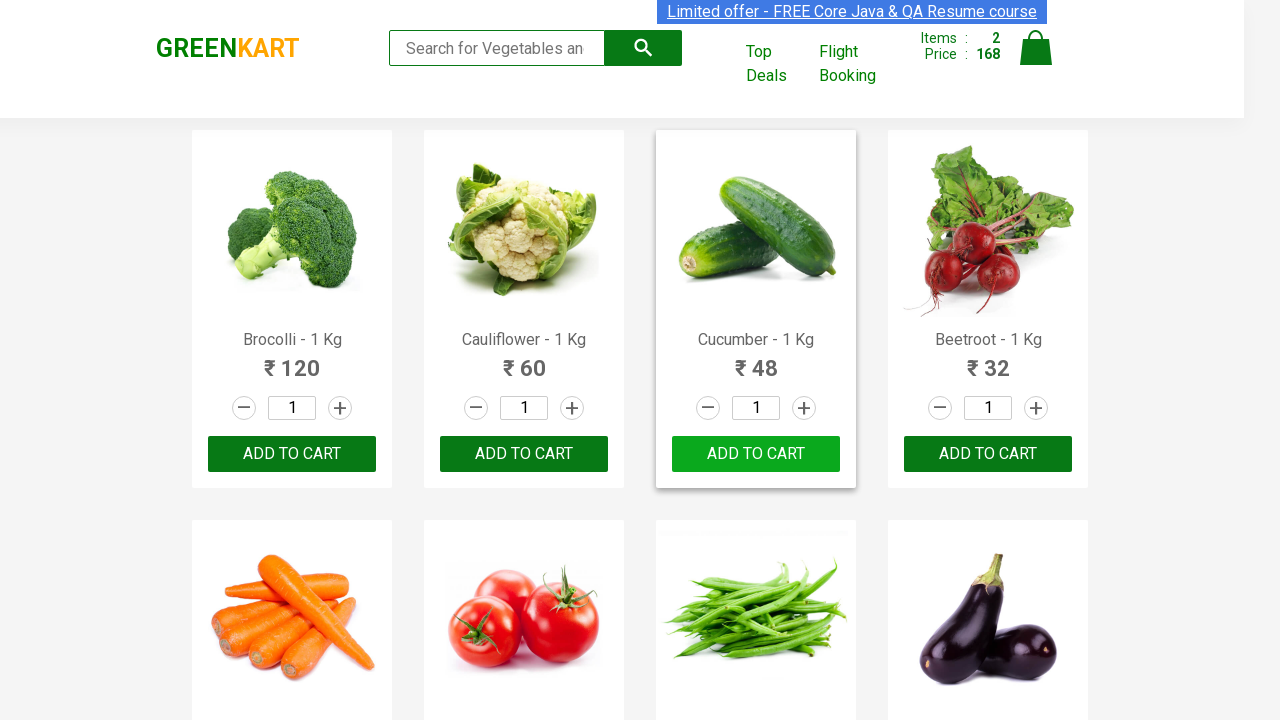

Extracted and formatted product name: Banana
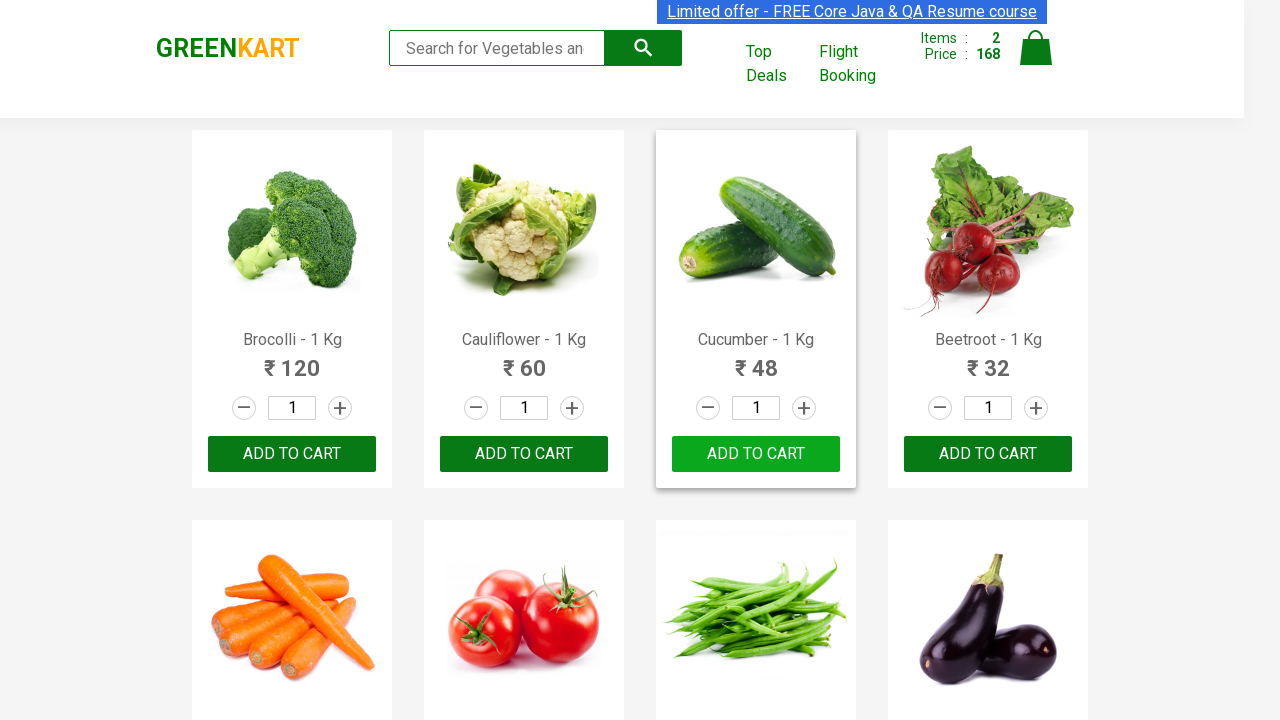

Retrieved product text at index 16
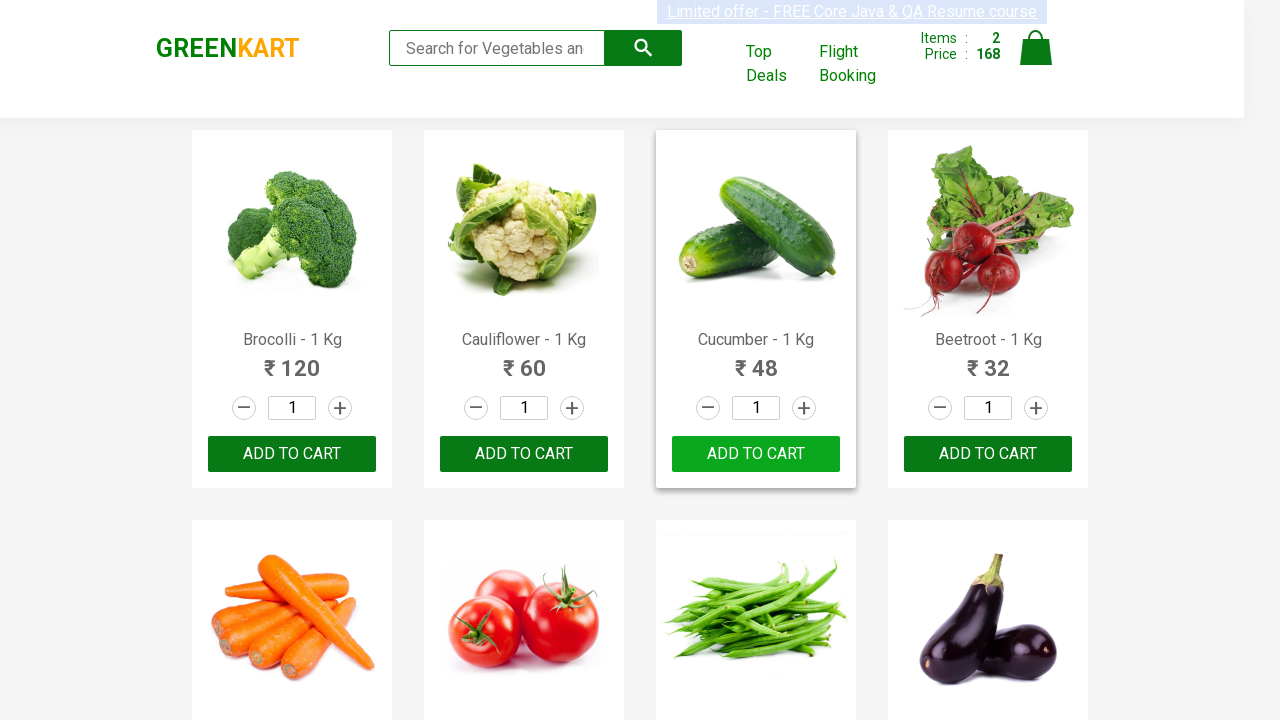

Extracted and formatted product name: Grapes
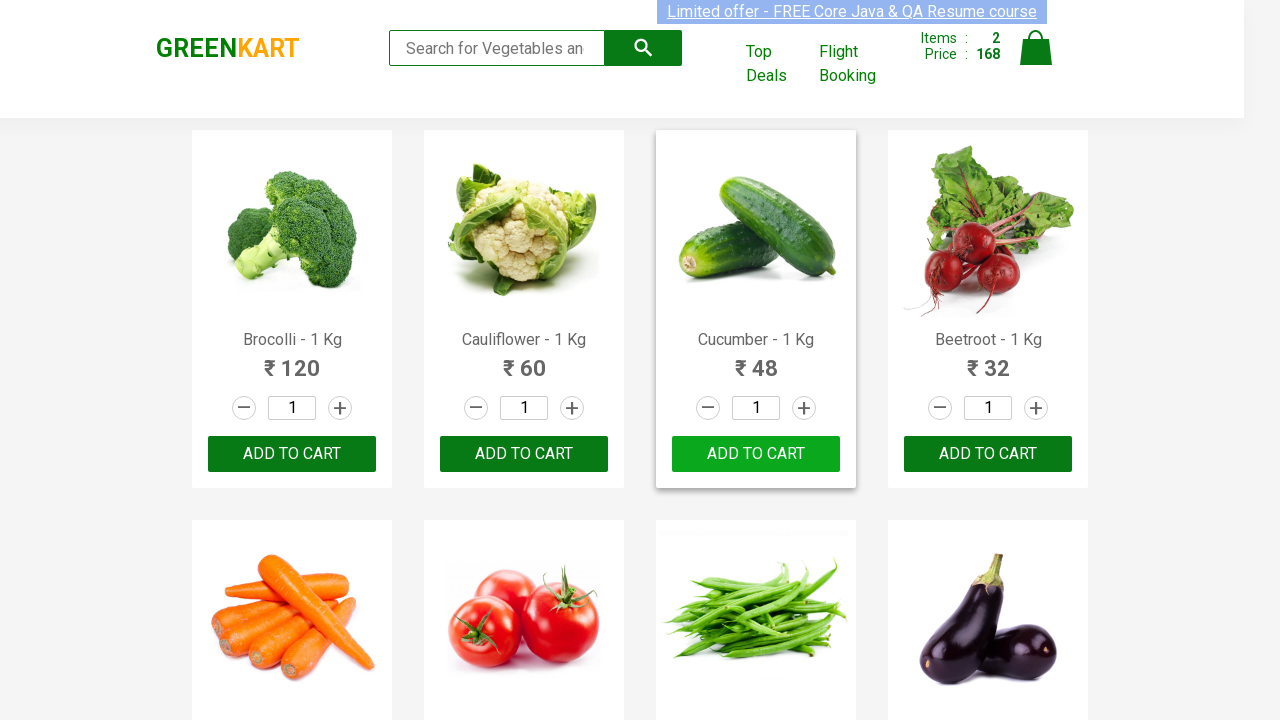

Retrieved product text at index 17
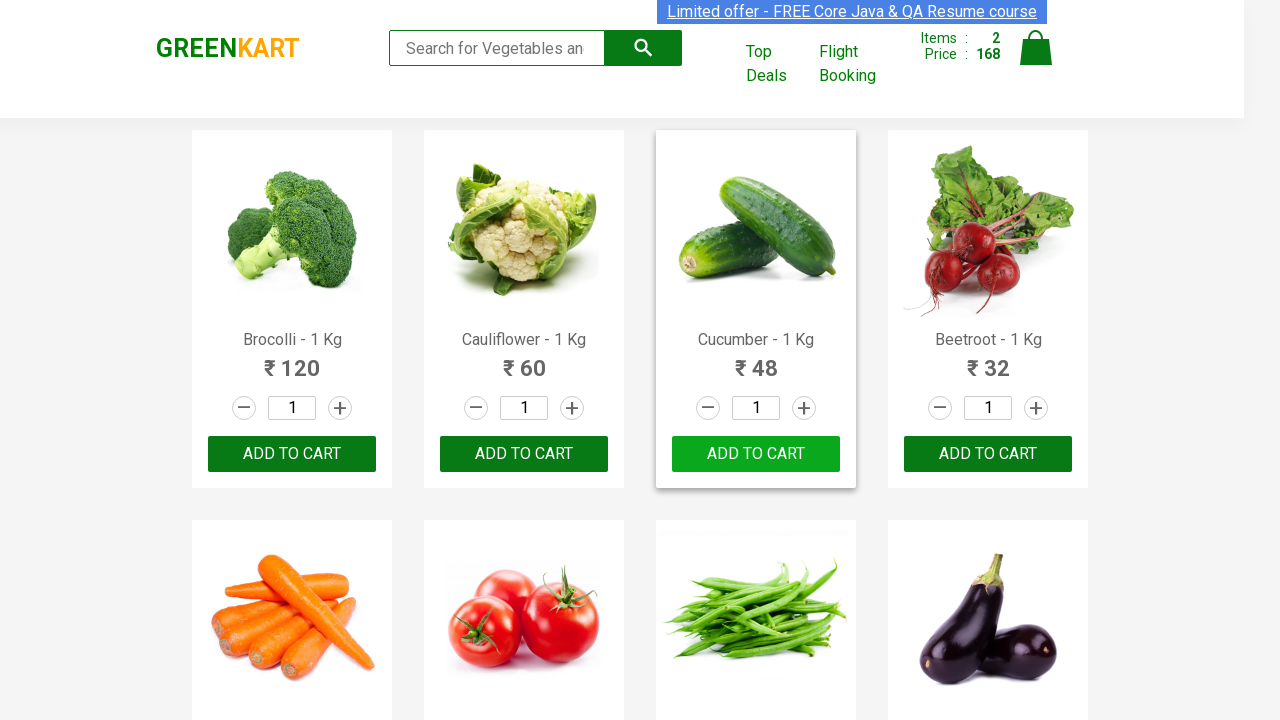

Extracted and formatted product name: Mango
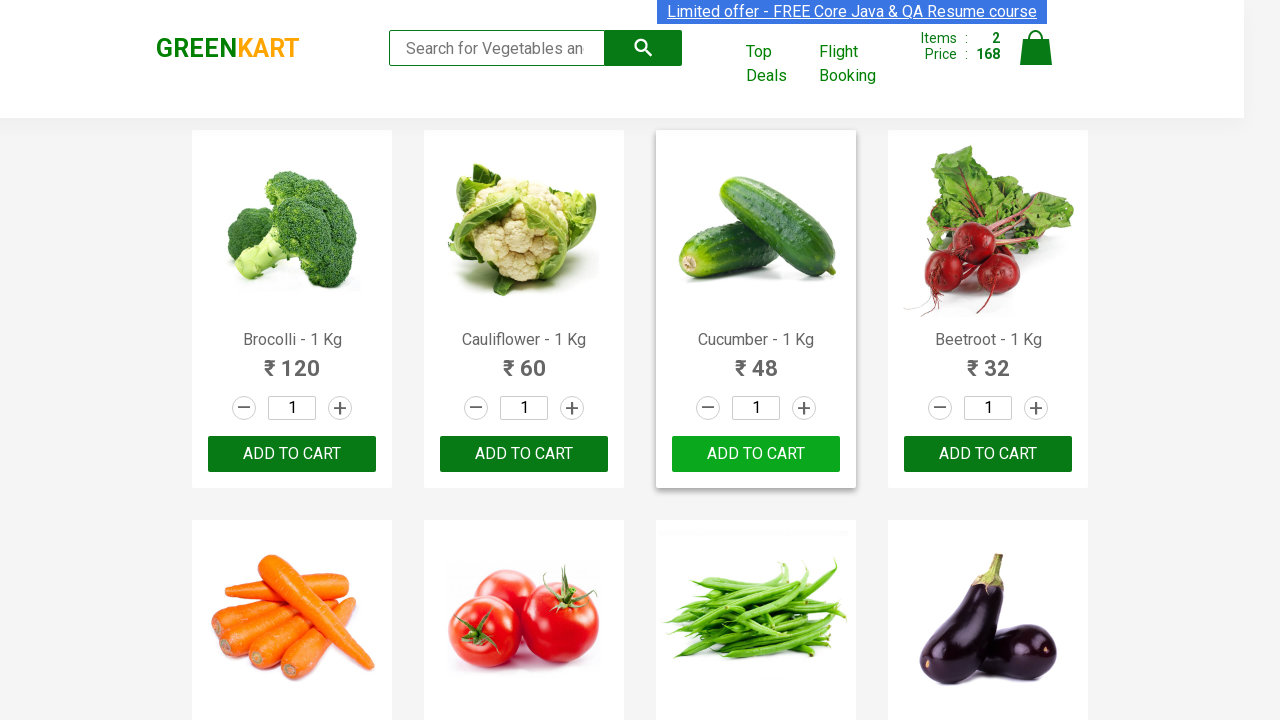

Retrieved product text at index 18
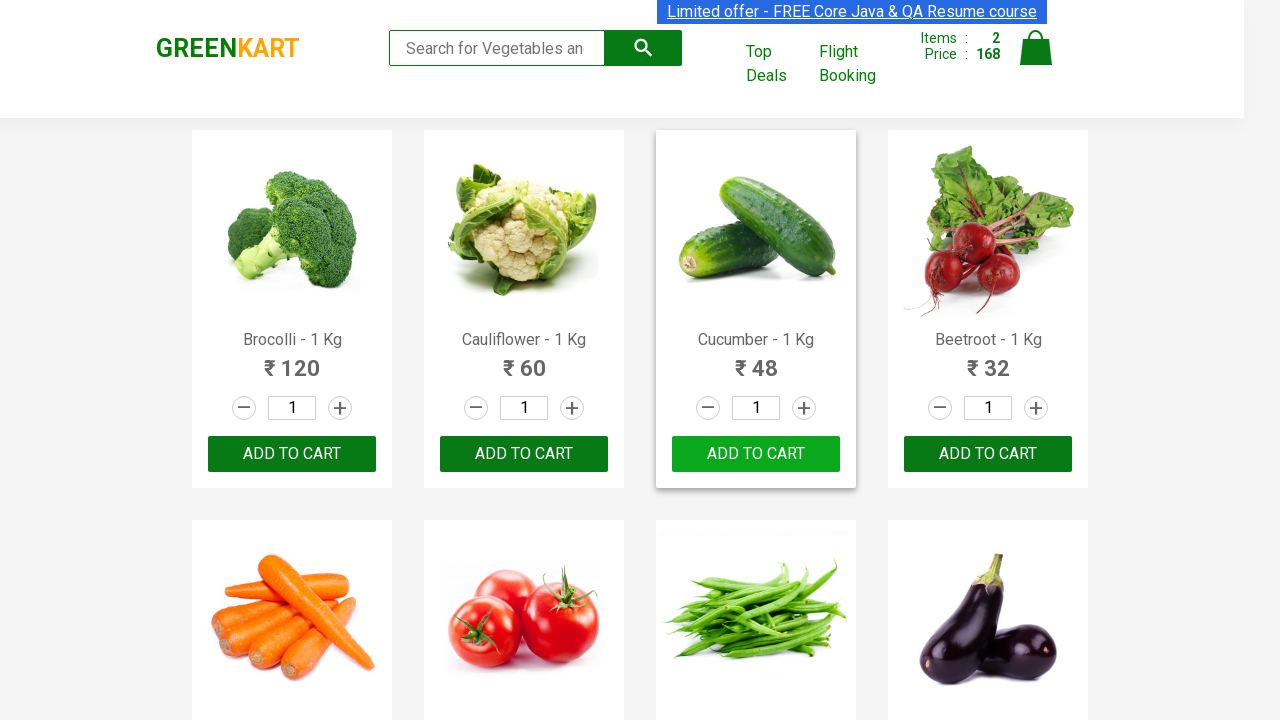

Extracted and formatted product name: Musk Melon
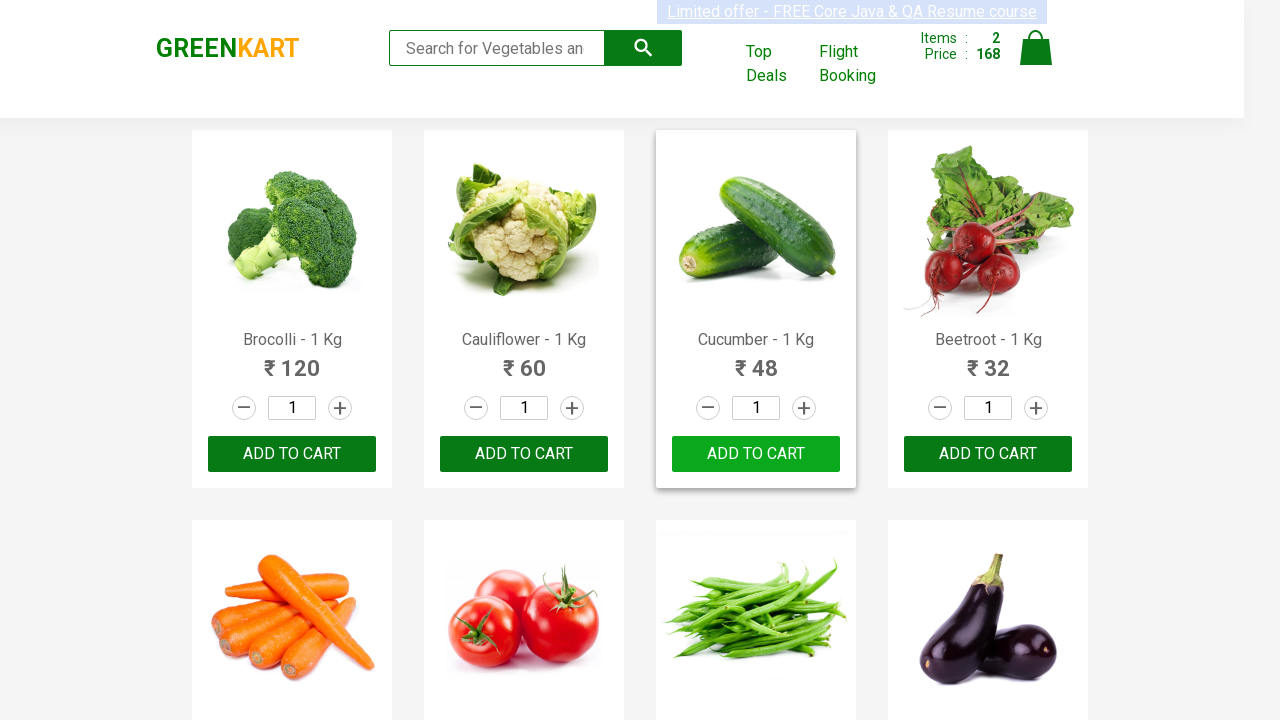

Retrieved product text at index 19
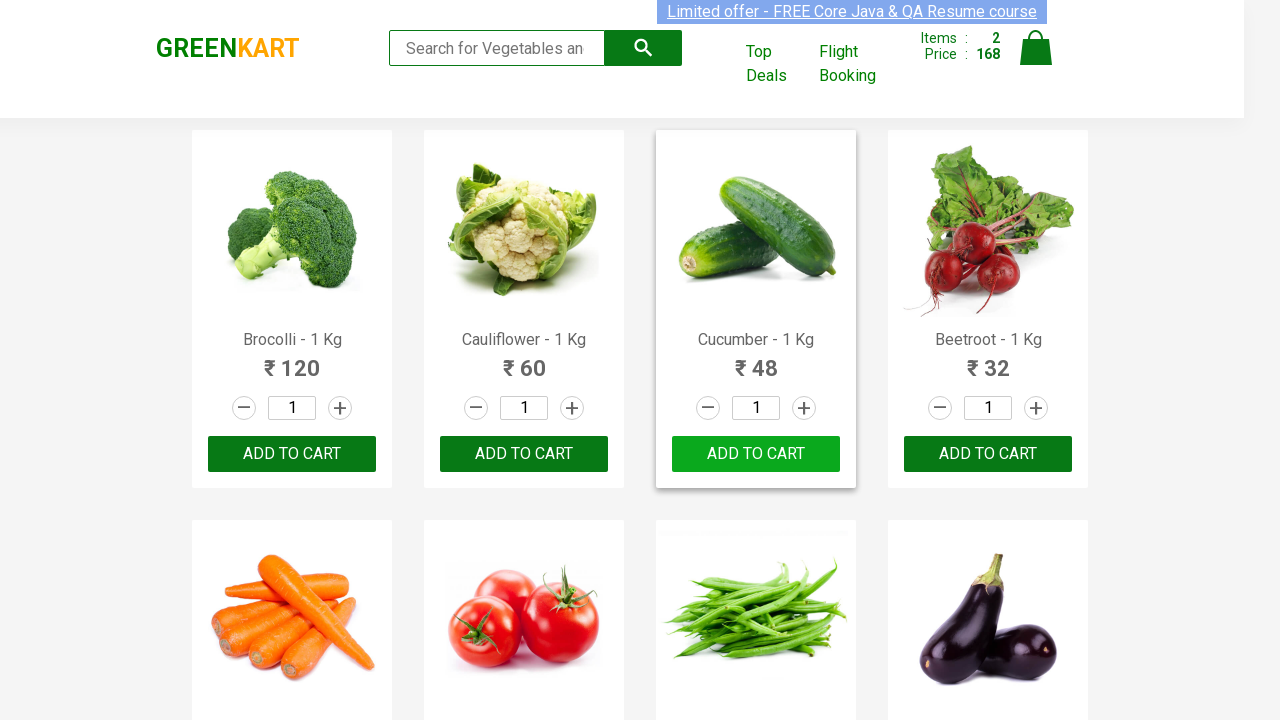

Extracted and formatted product name: Orange
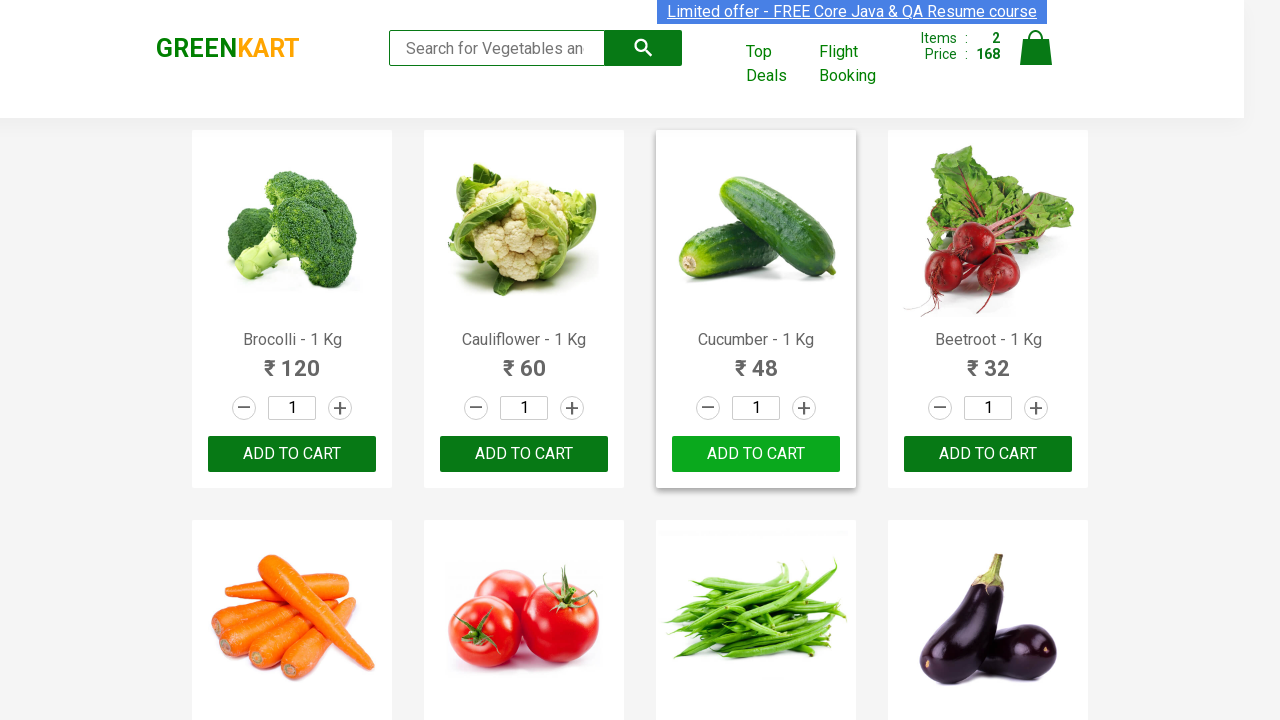

Retrieved product text at index 20
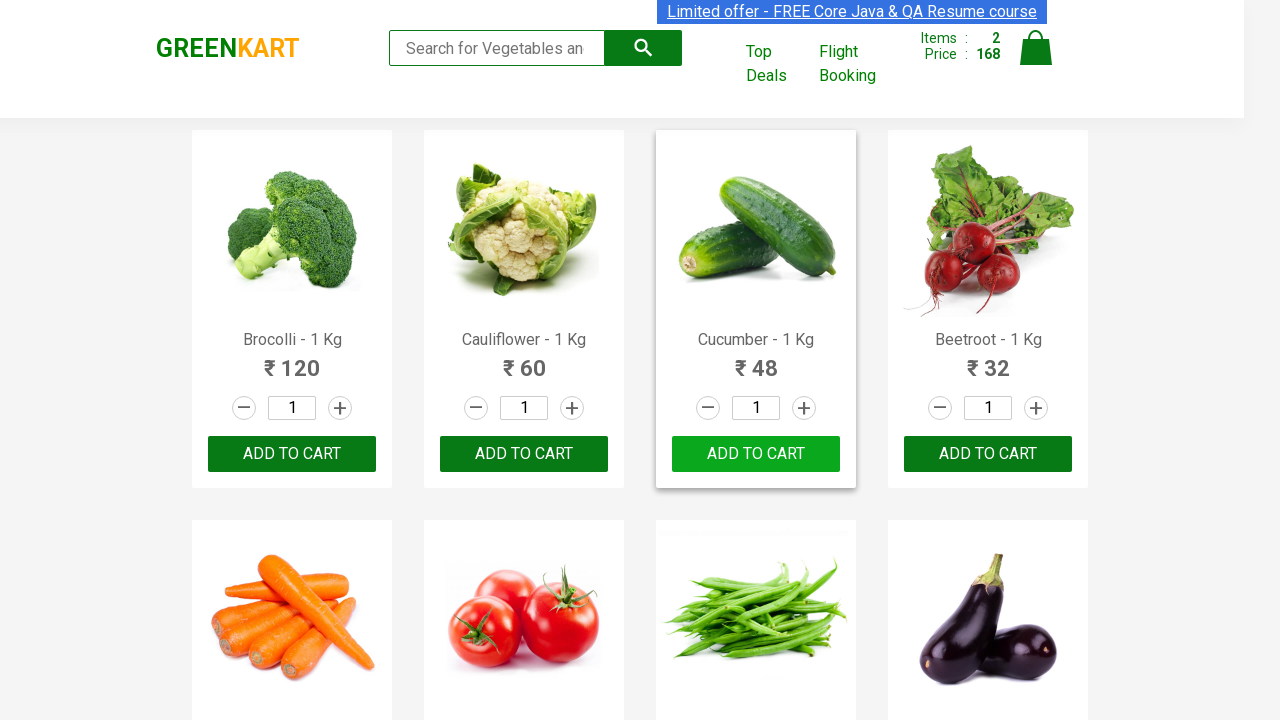

Extracted and formatted product name: Pears
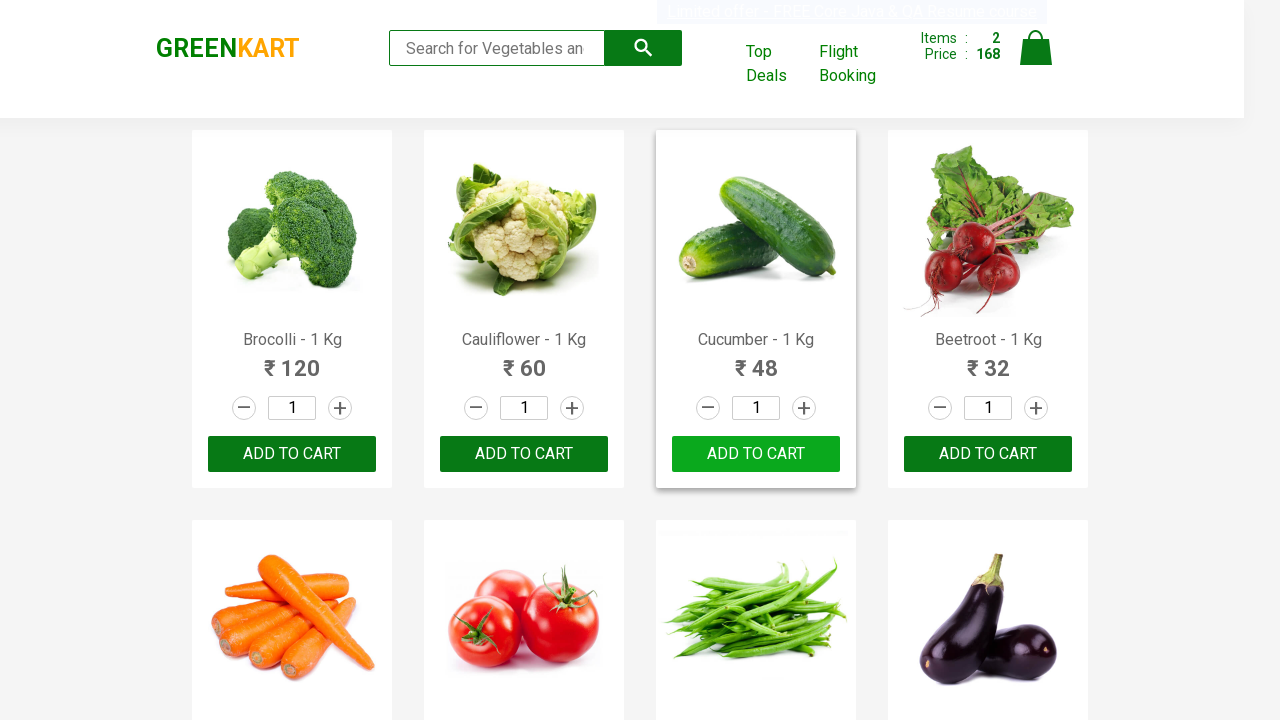

Retrieved product text at index 21
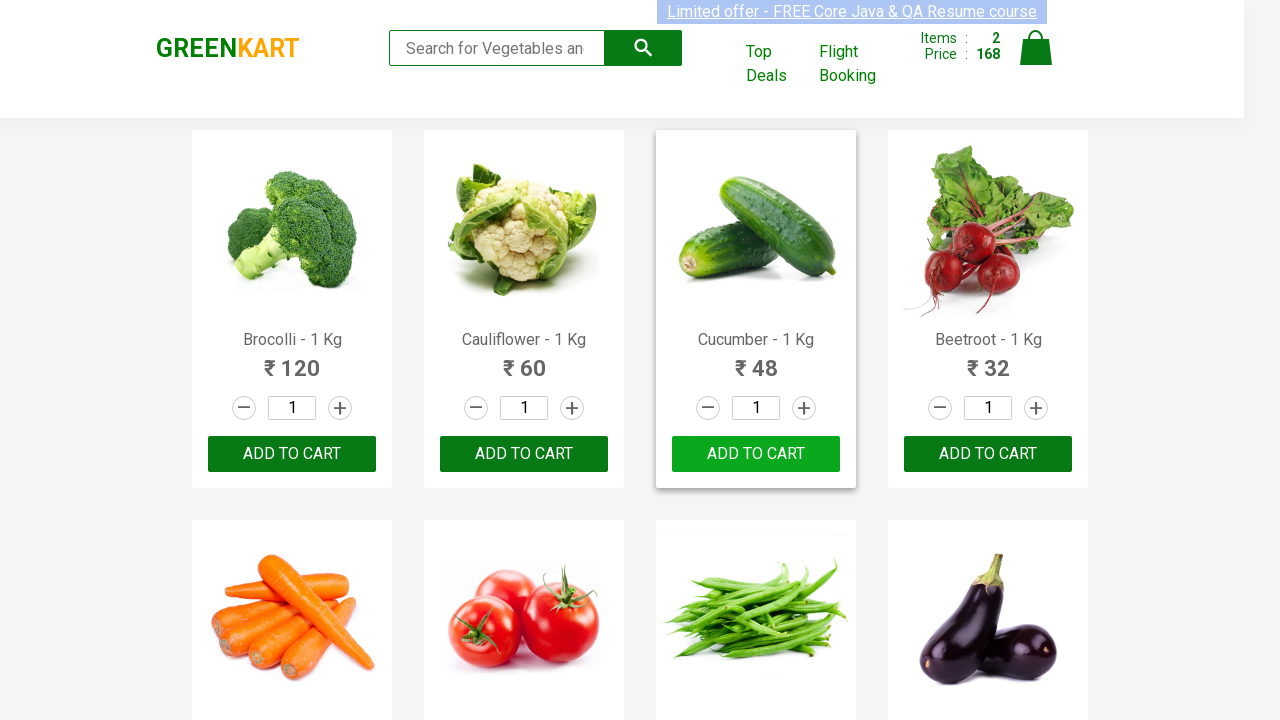

Extracted and formatted product name: Pomegranate
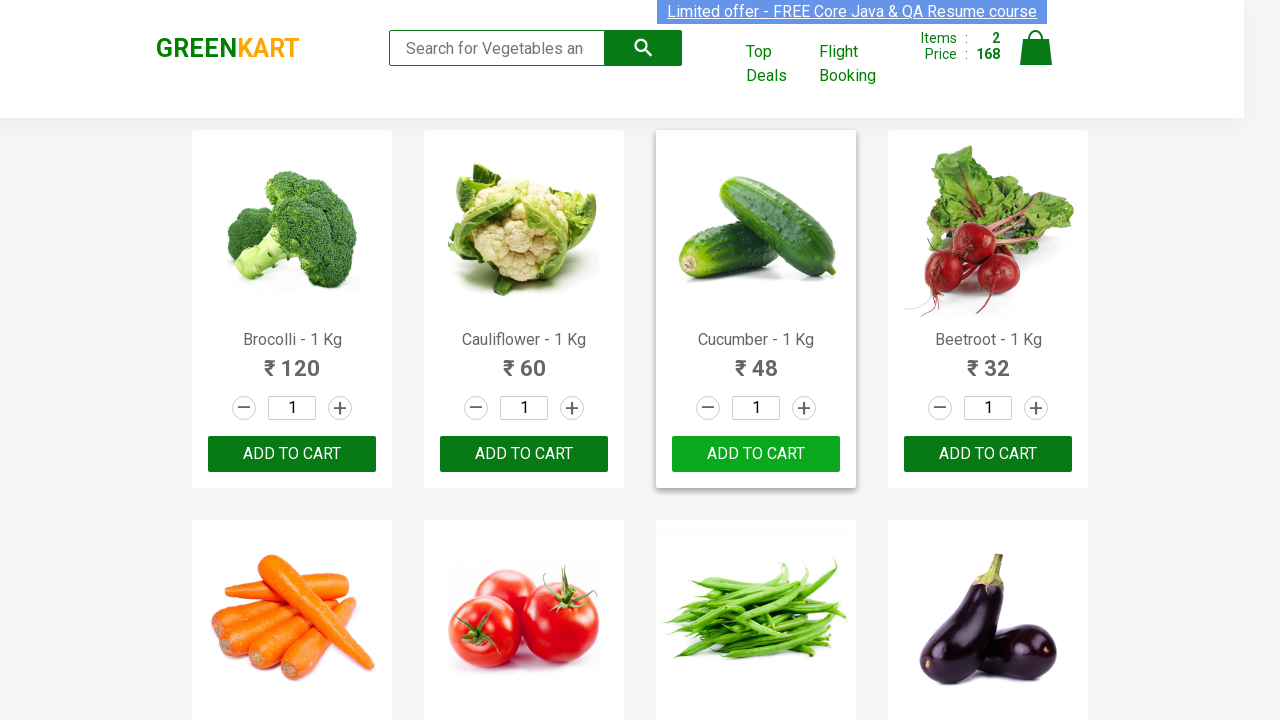

Retrieved product text at index 22
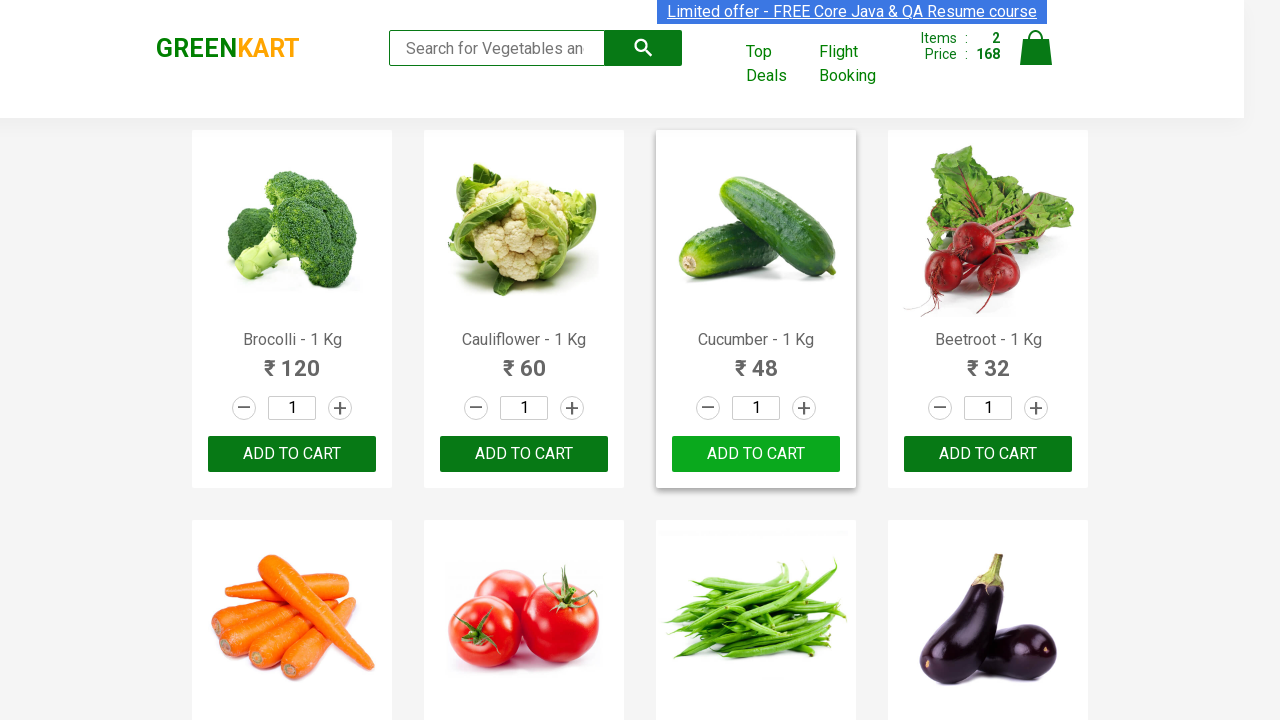

Extracted and formatted product name: Raspberry
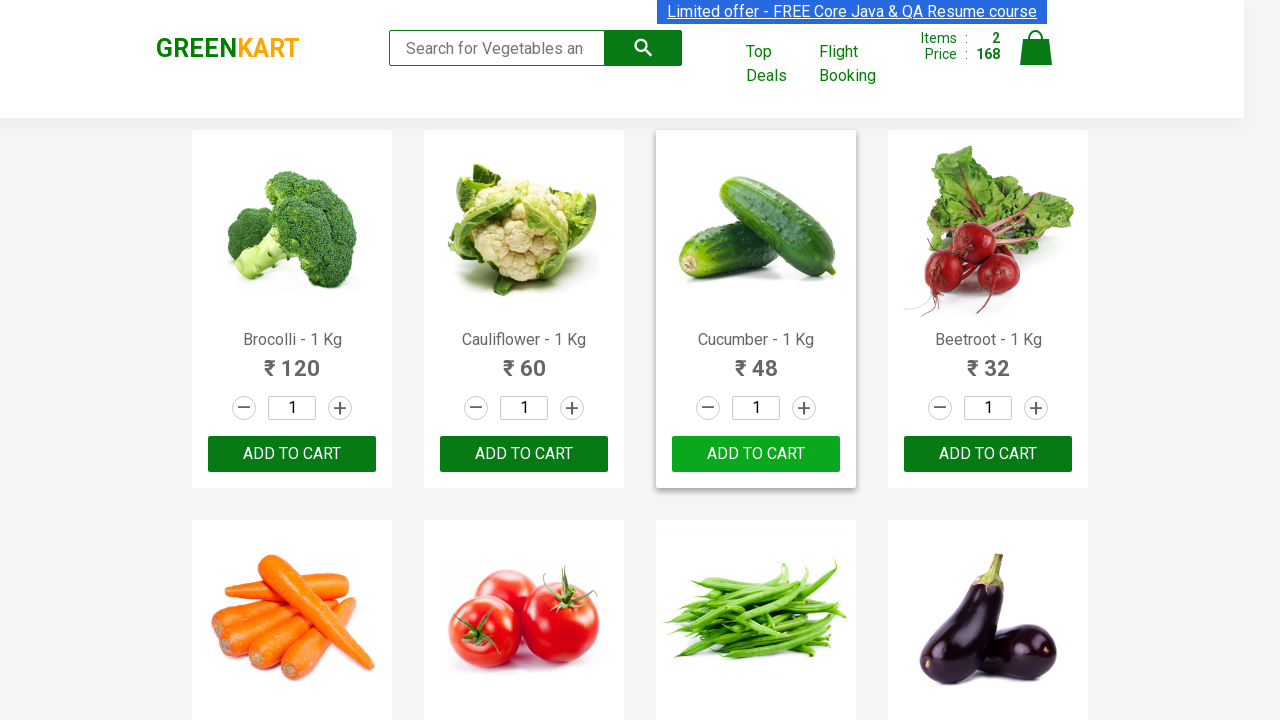

Retrieved product text at index 23
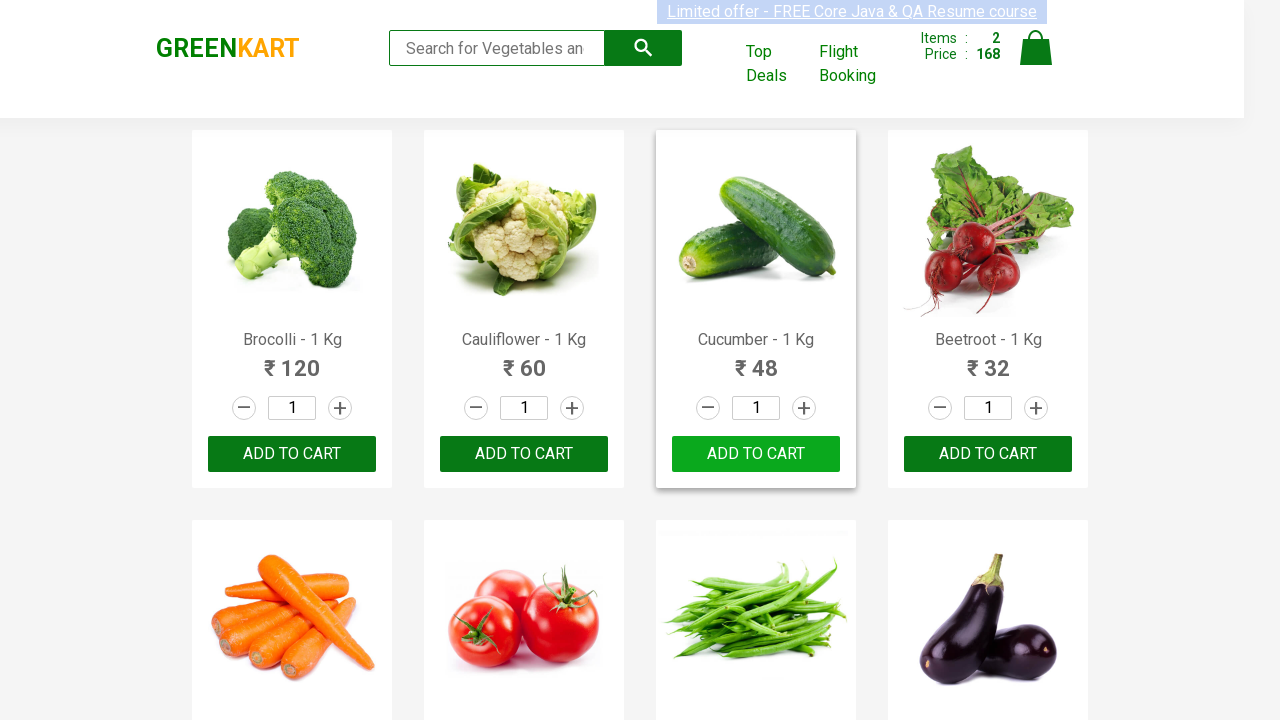

Extracted and formatted product name: Strawberry
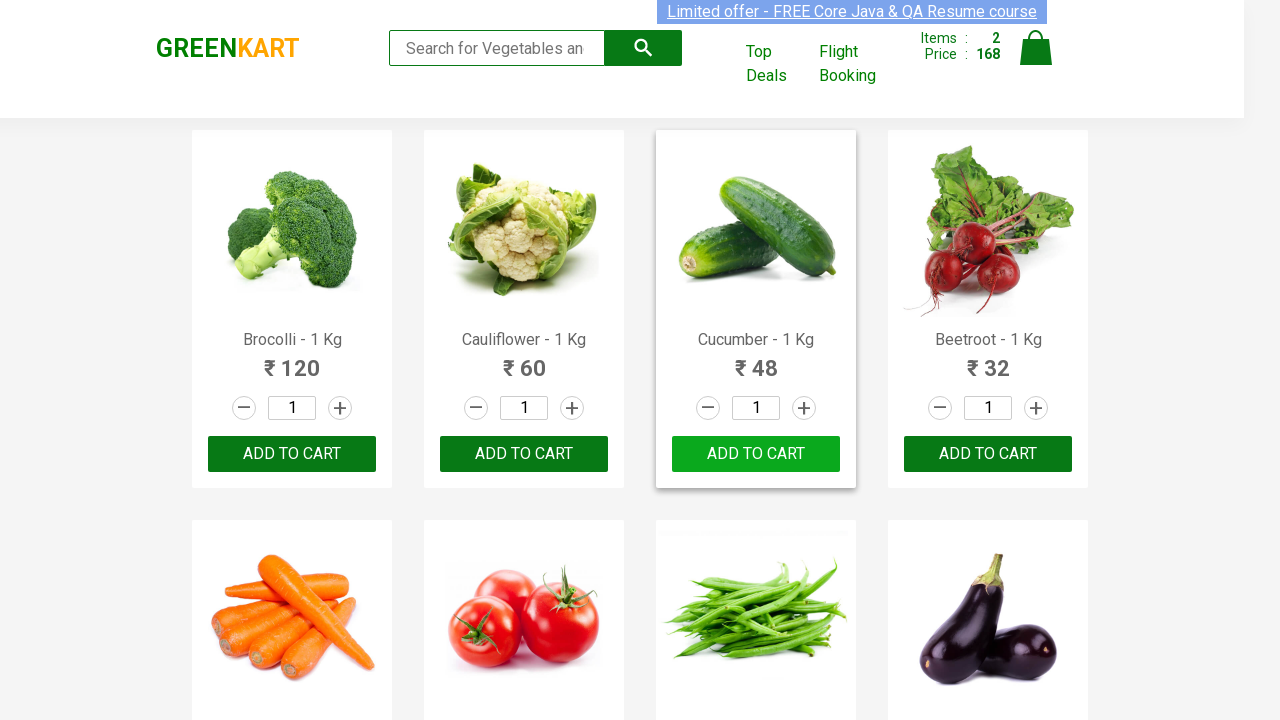

Retrieved product text at index 24
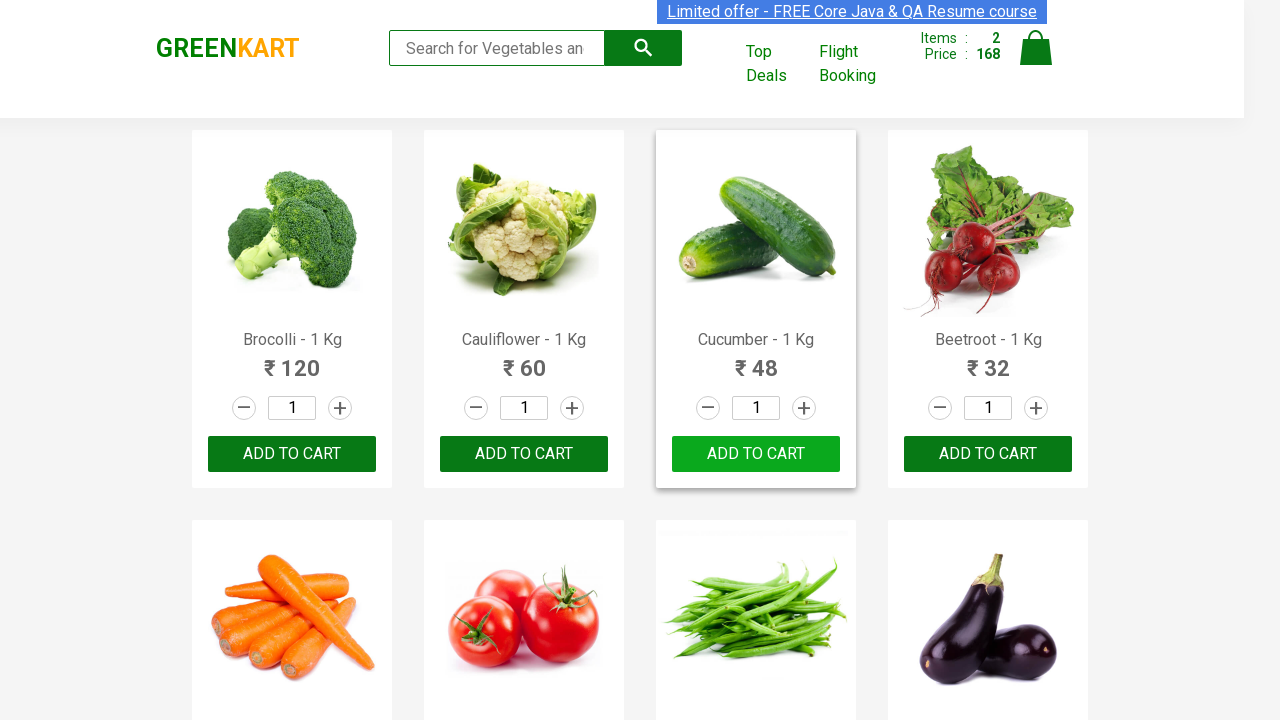

Extracted and formatted product name: Water Melon
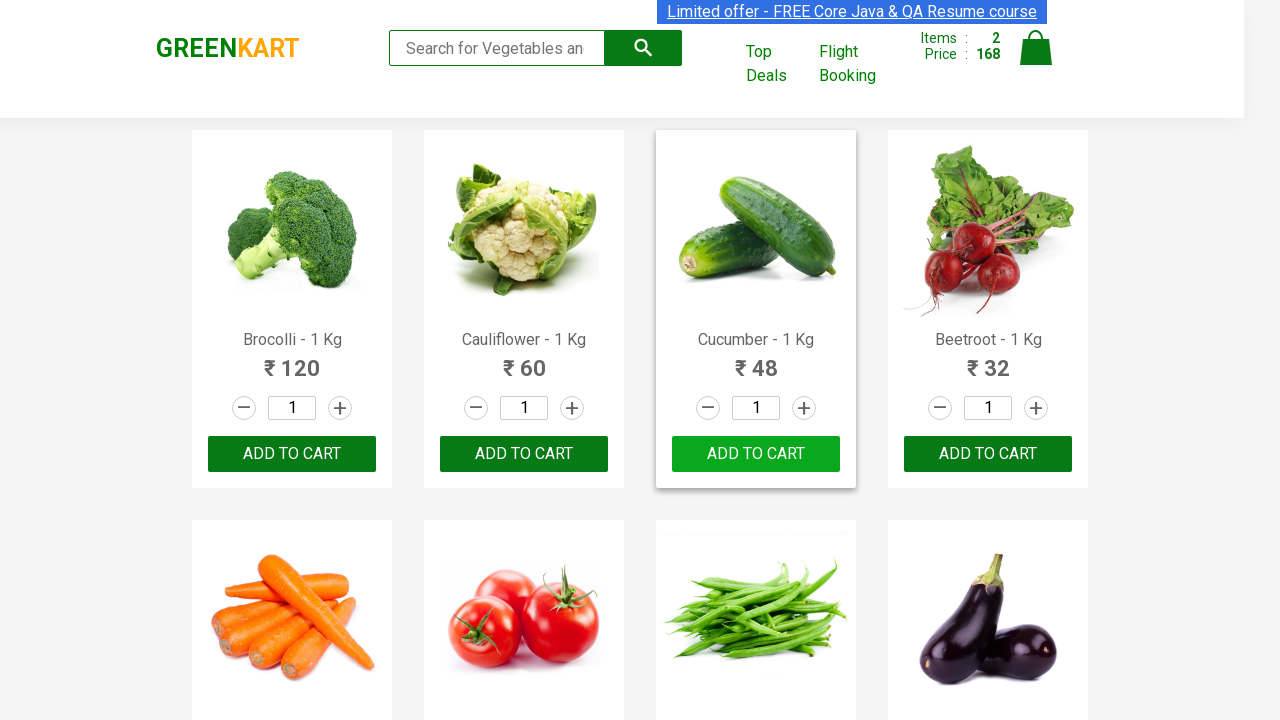

Retrieved product text at index 25
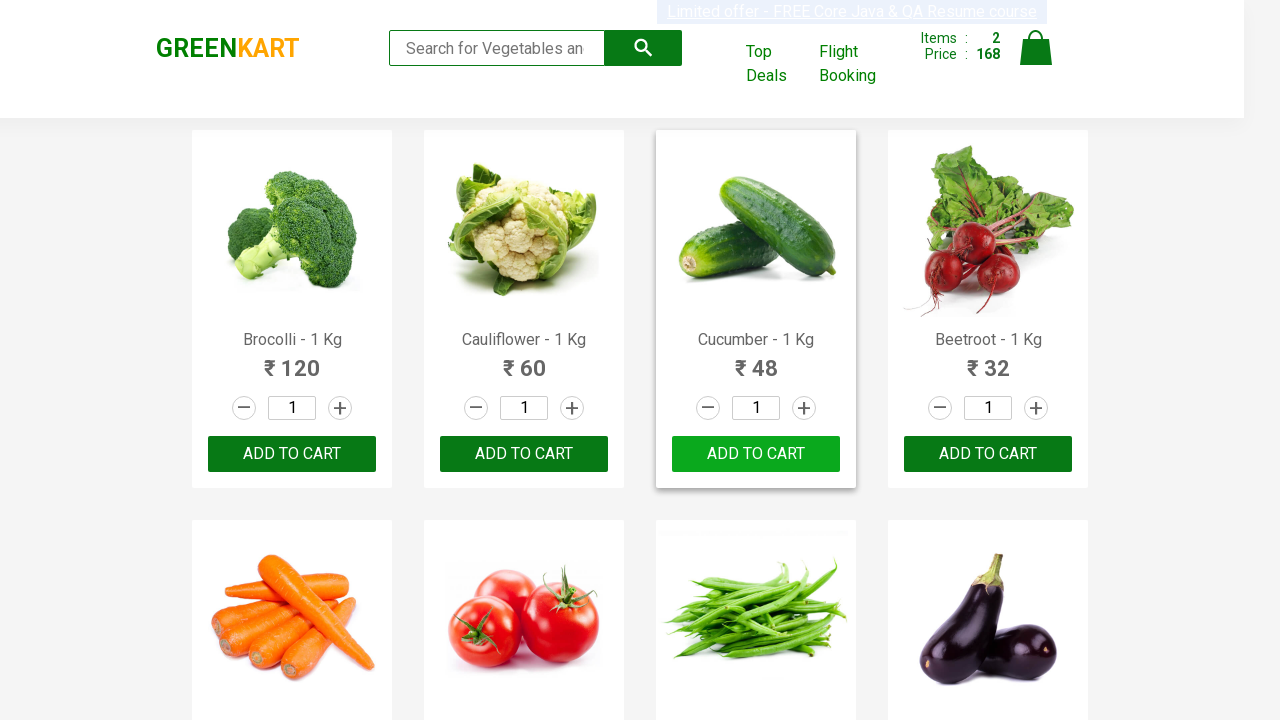

Extracted and formatted product name: Almonds
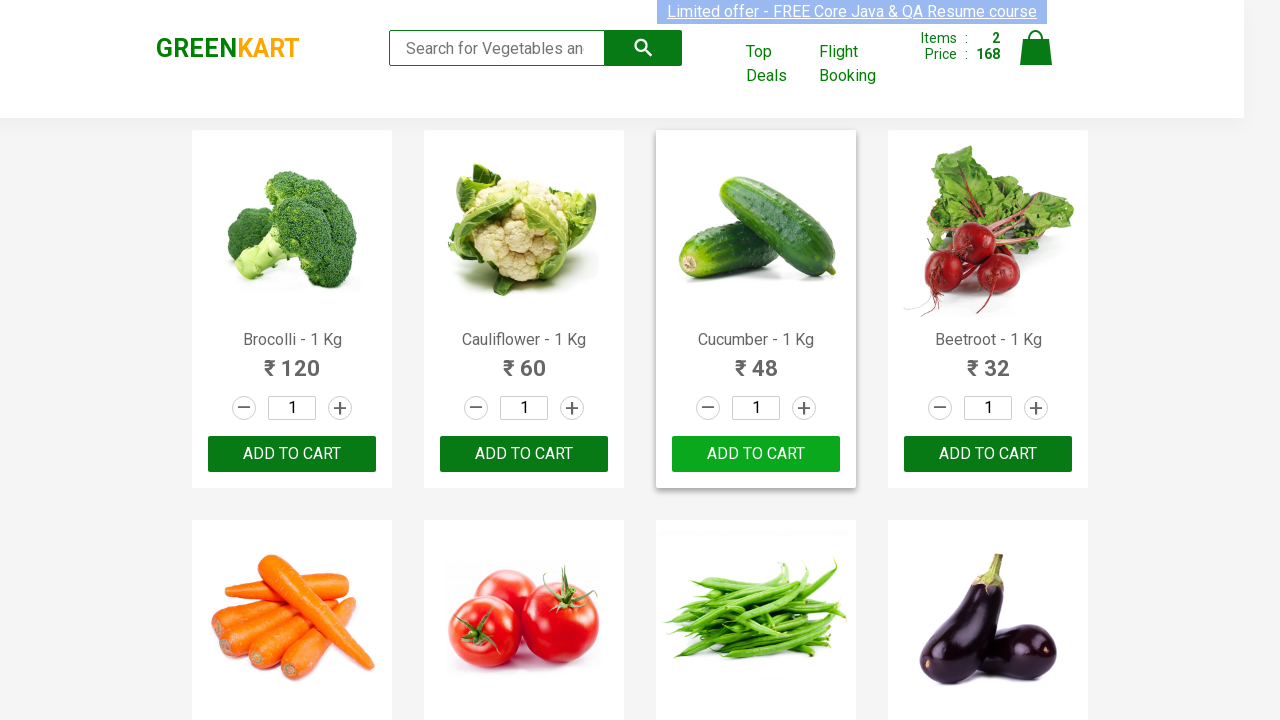

Retrieved product text at index 26
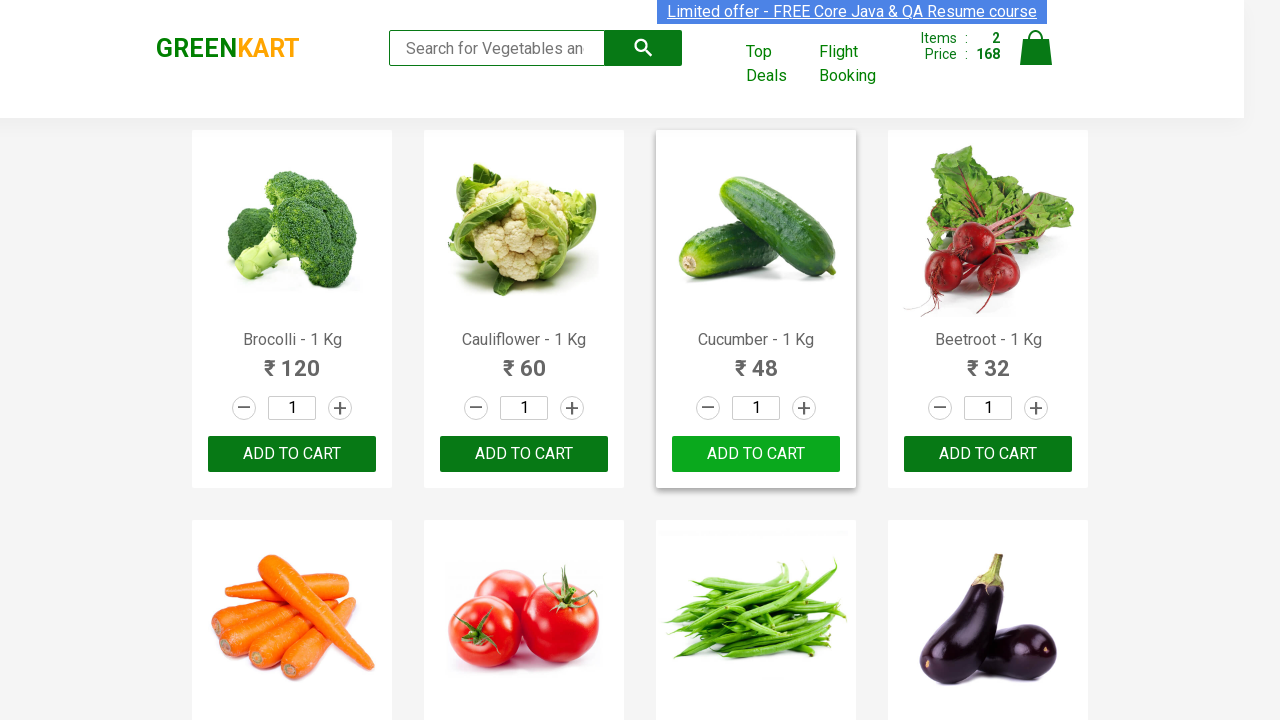

Extracted and formatted product name: Pista
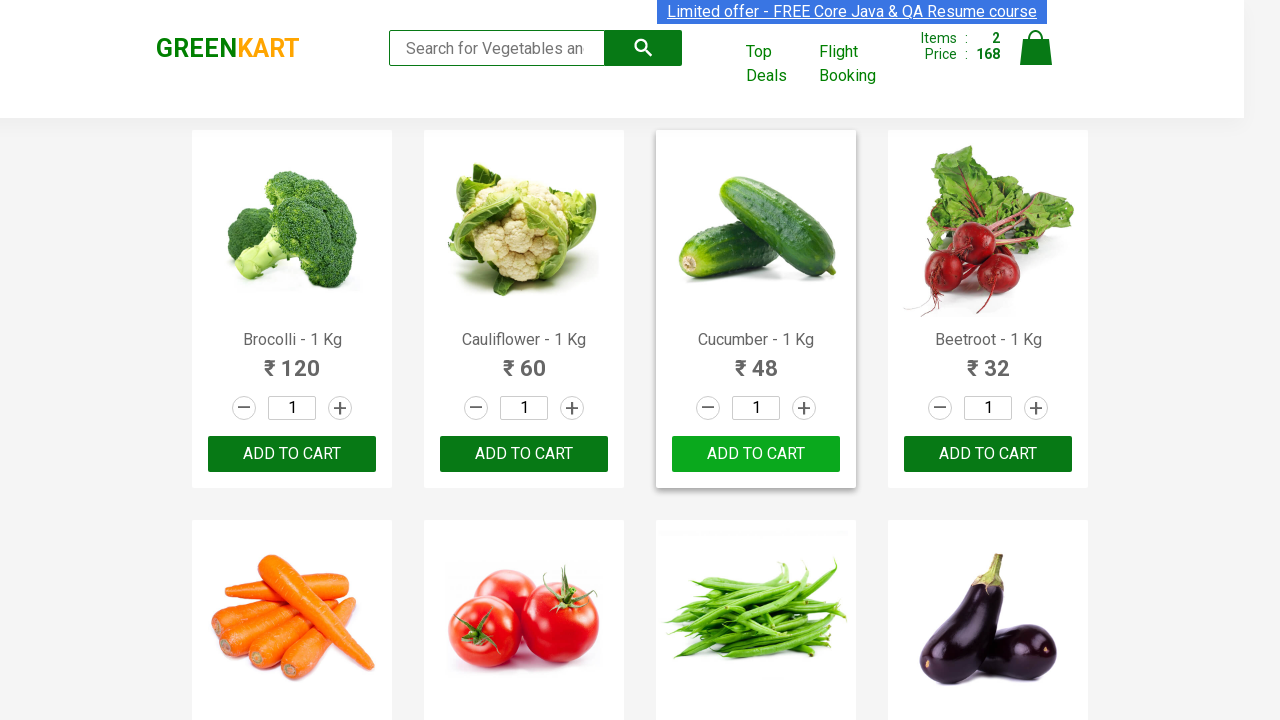

Retrieved product text at index 27
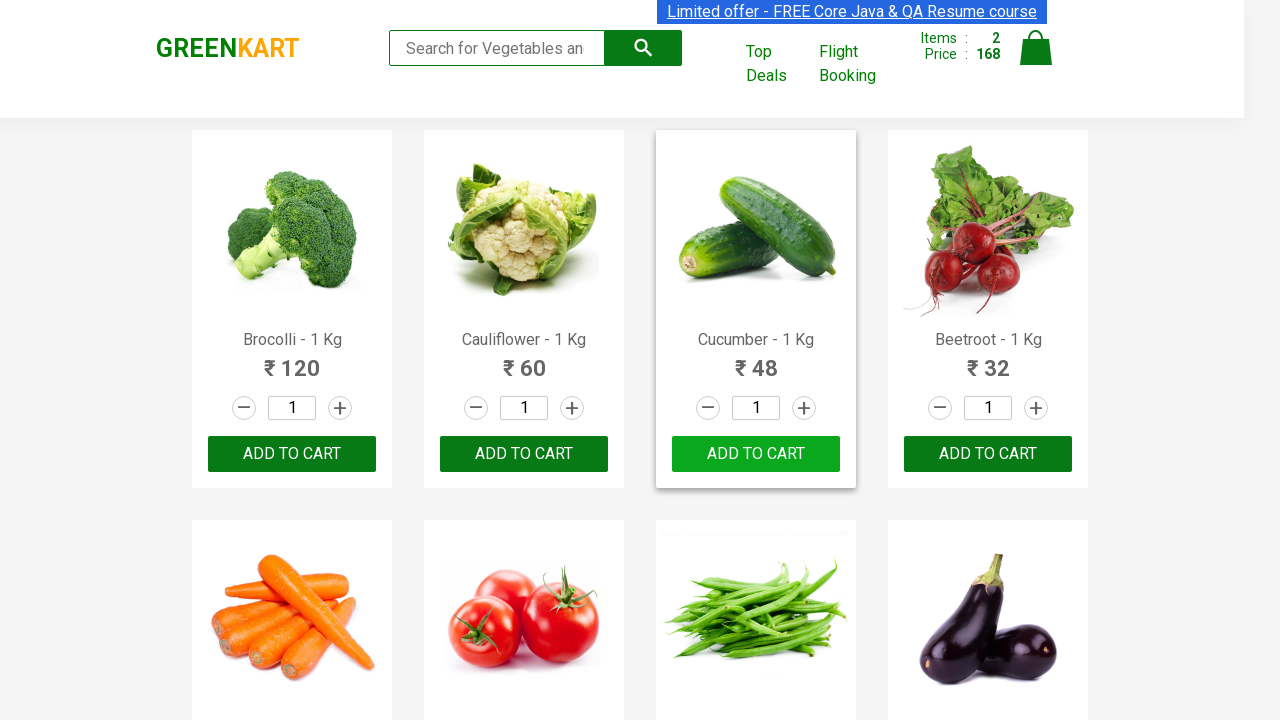

Extracted and formatted product name: Nuts Mixture
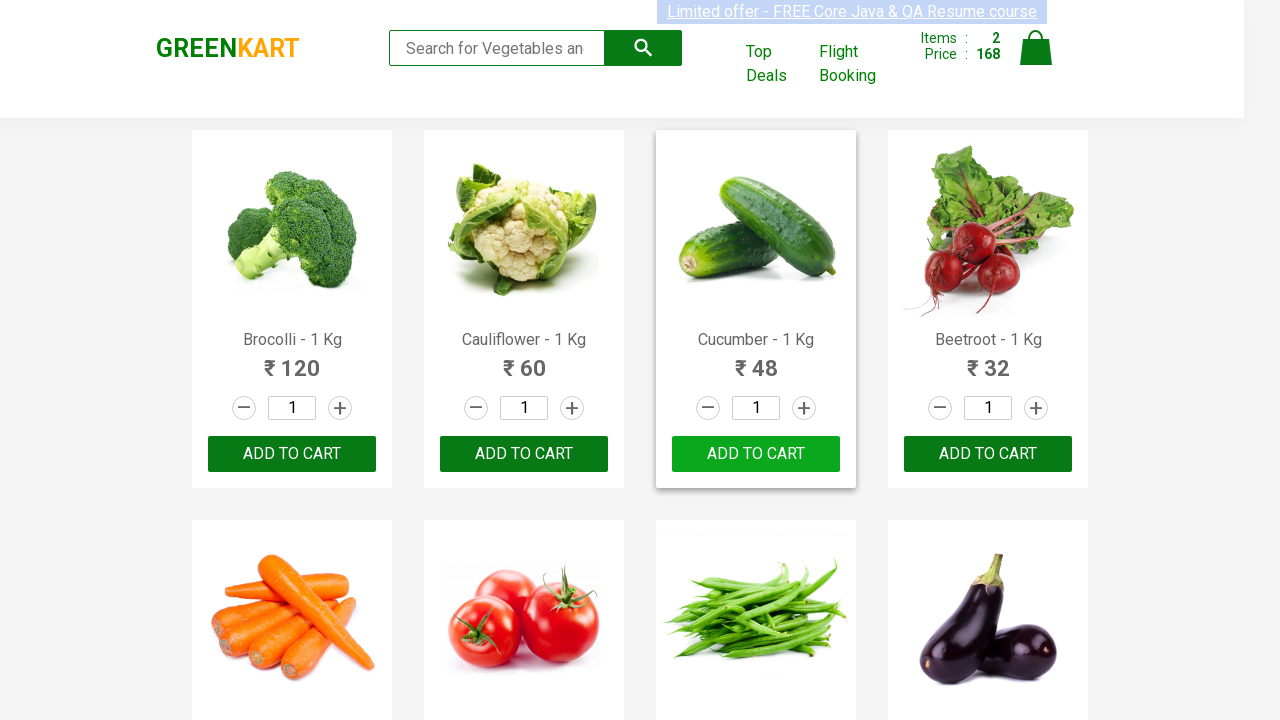

Retrieved product text at index 28
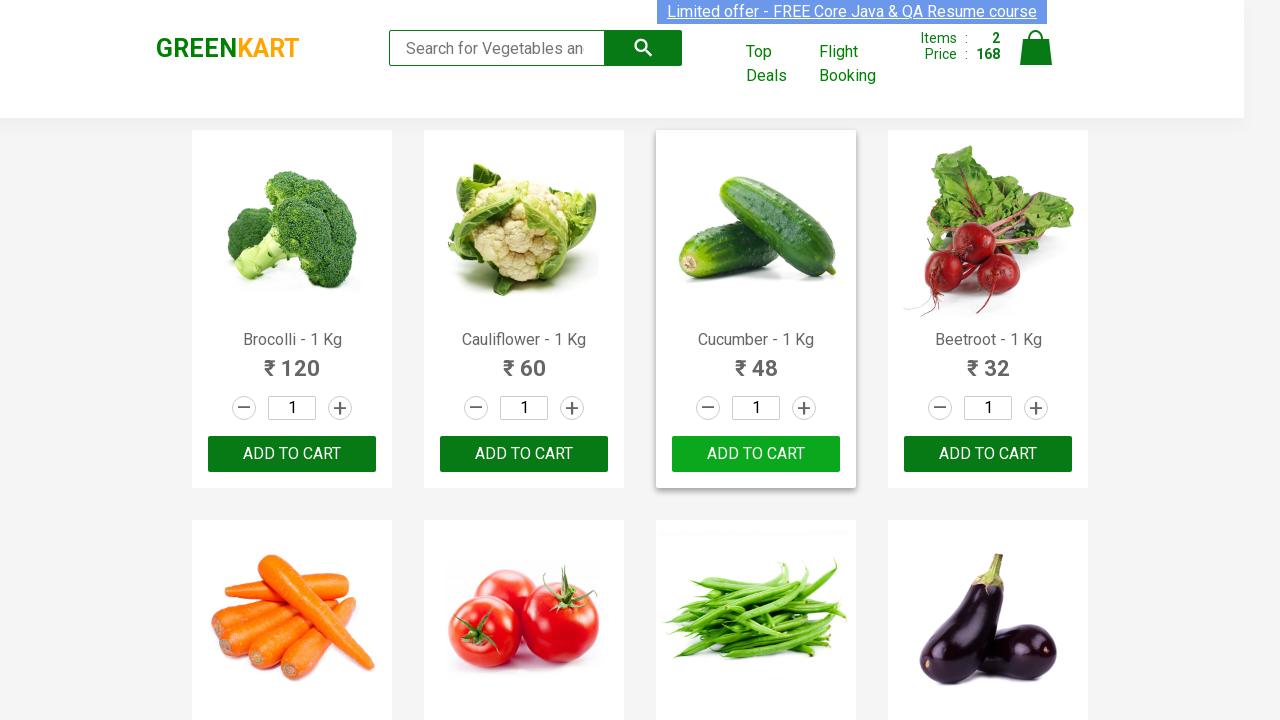

Extracted and formatted product name: Cashews
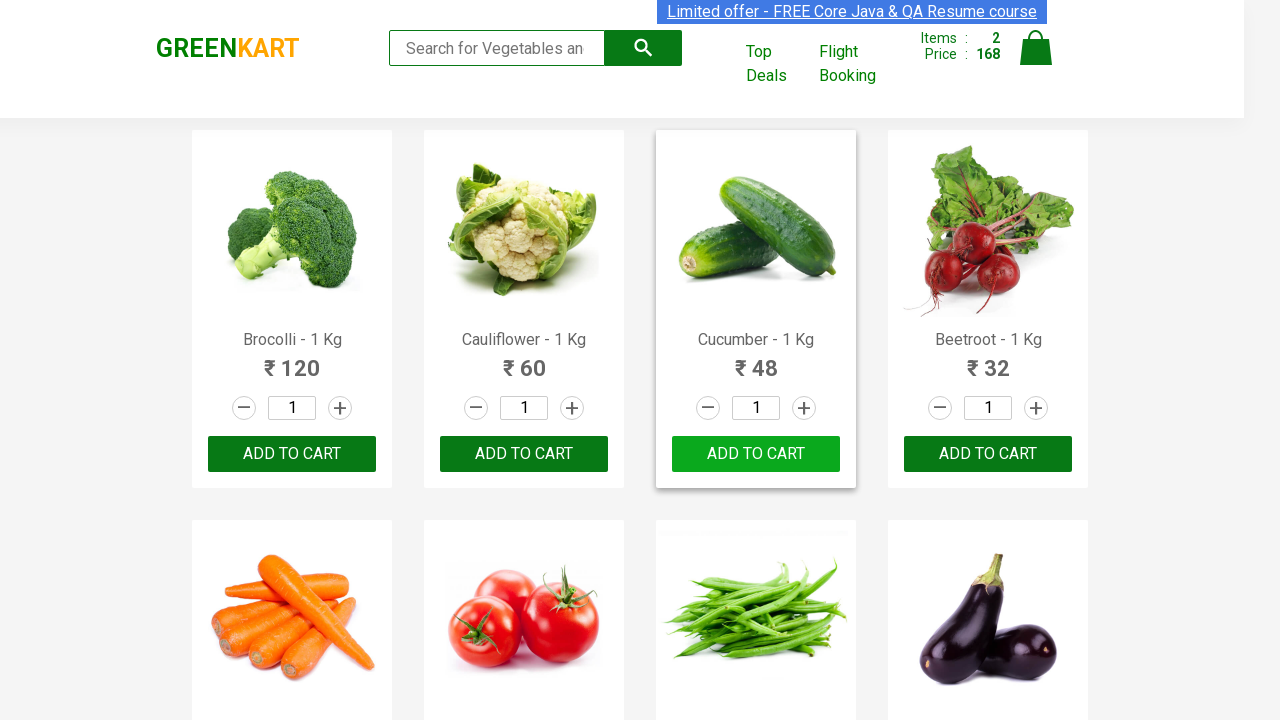

Retrieved product text at index 29
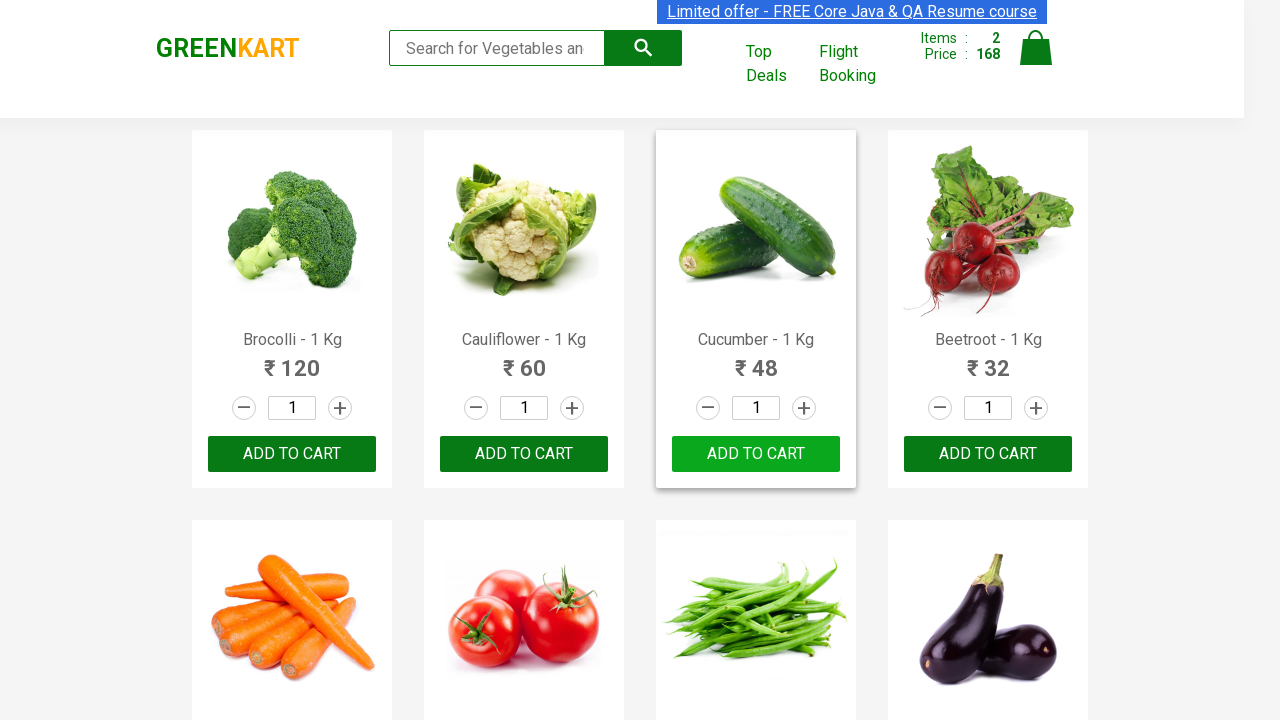

Extracted and formatted product name: Walnuts
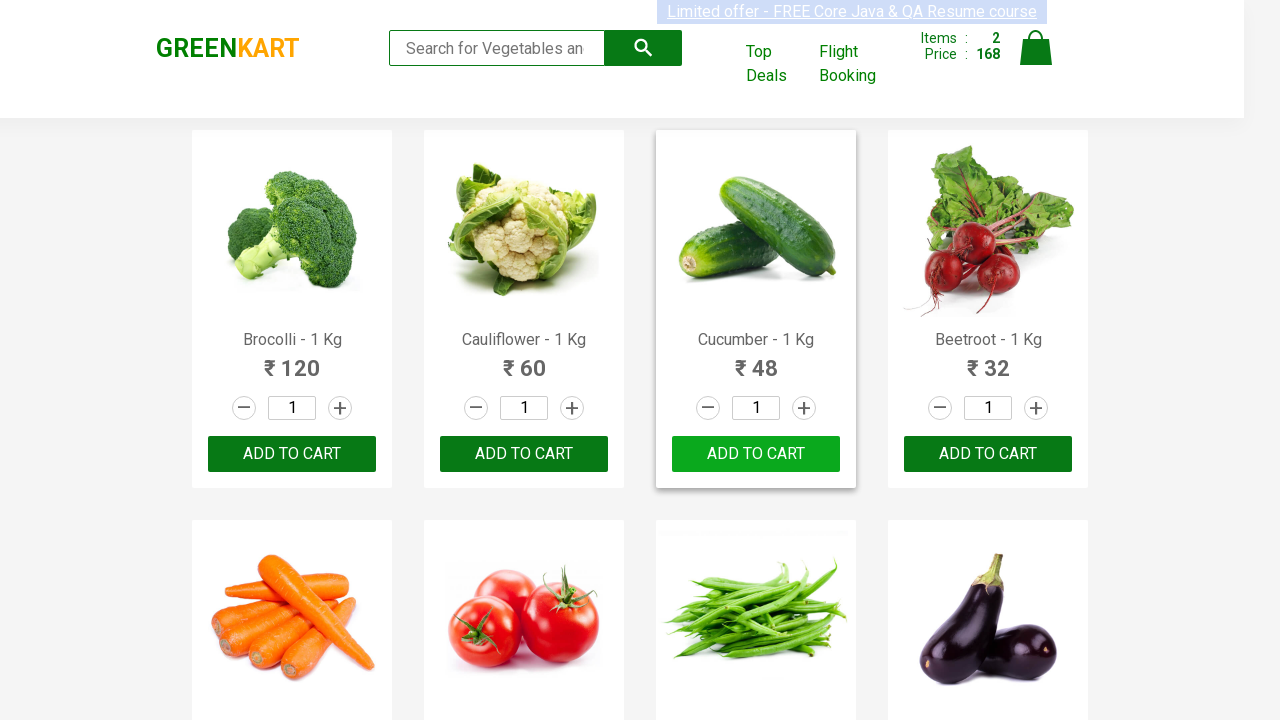

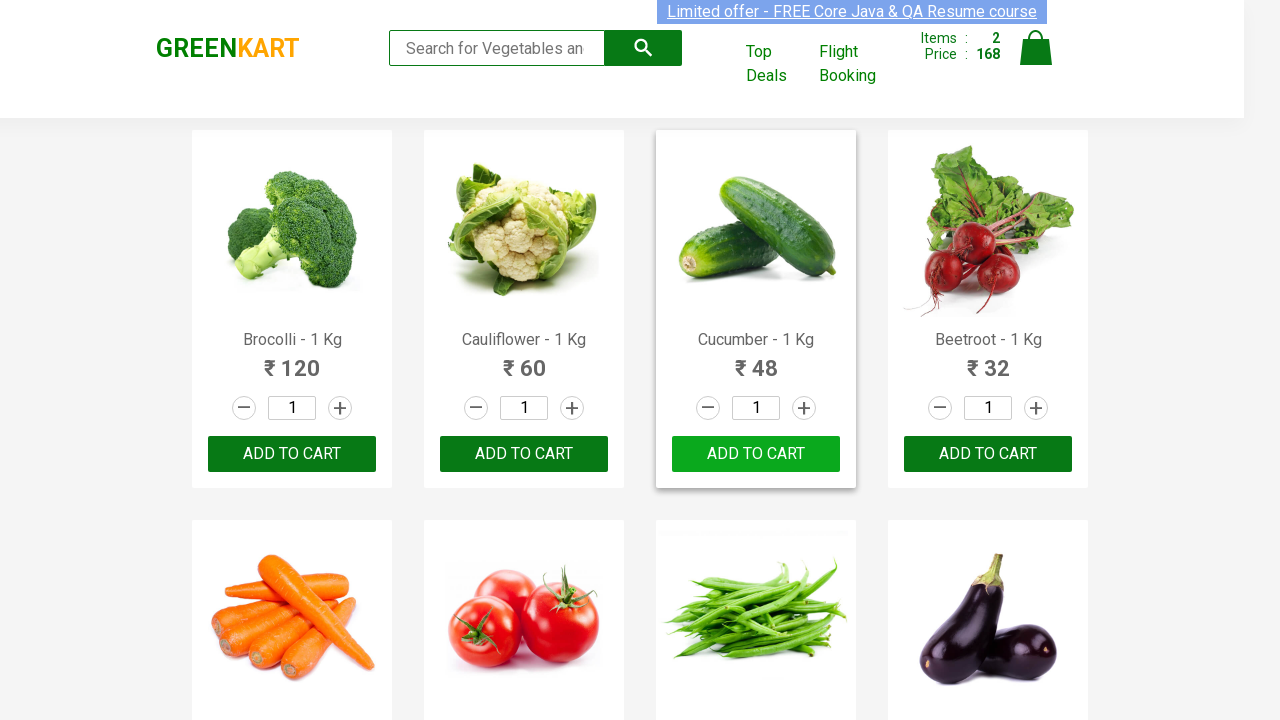